Tests a basic calculator web application by performing 5 different operations (addition, subtraction, multiplication, division, and concatenation) with random numbers, verifying the results are displayed correctly.

Starting URL: https://testsheepnz.github.io/BasicCalculator.html

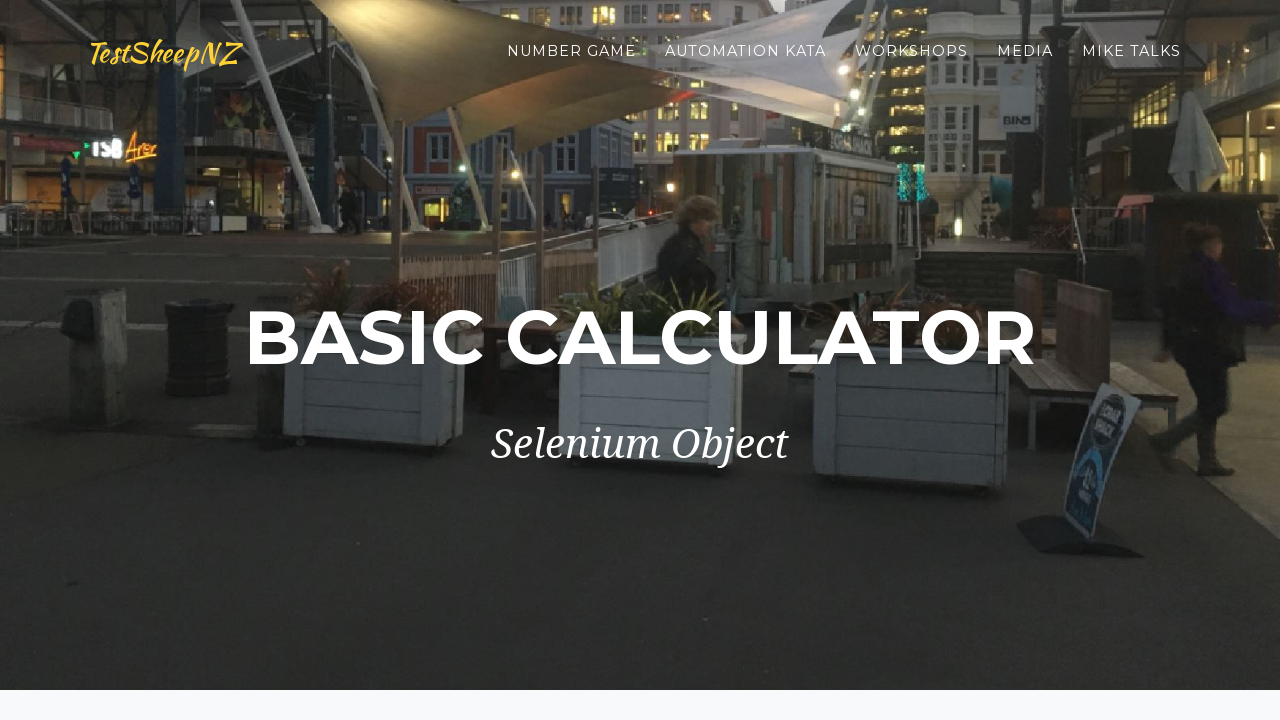

Navigated to BasicCalculator.html
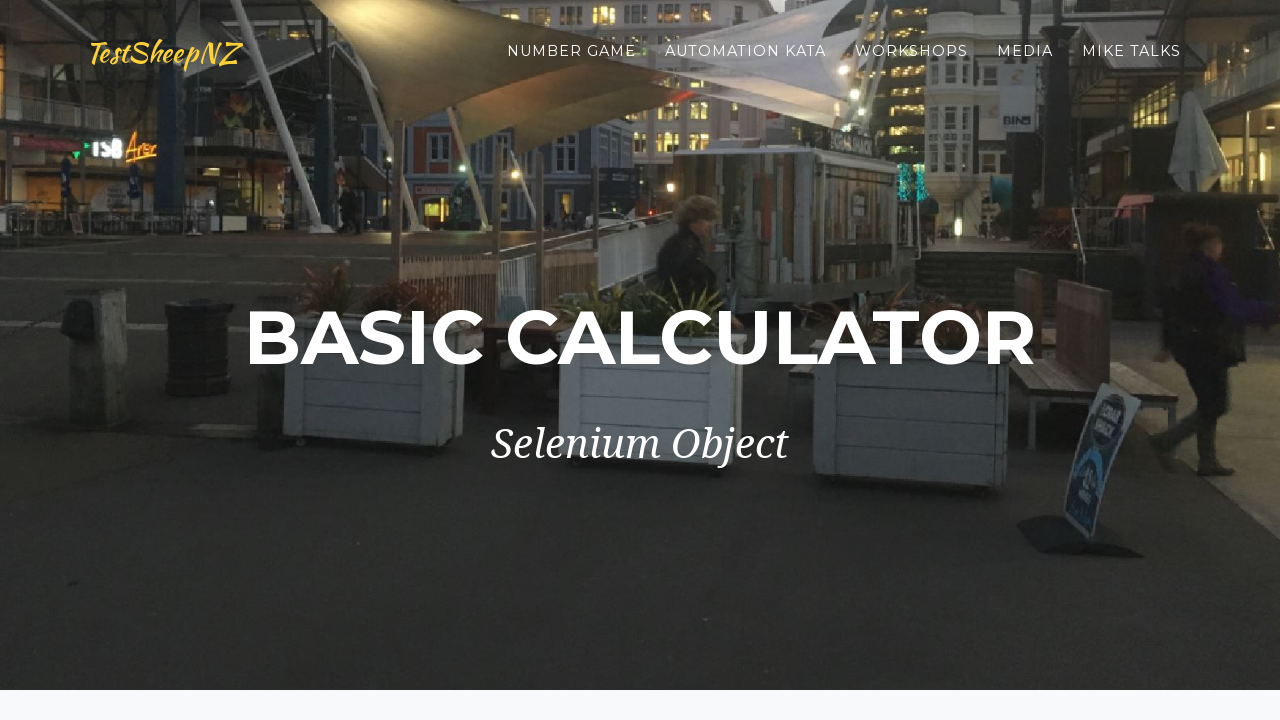

Filled first number field with 90 on #number1Field
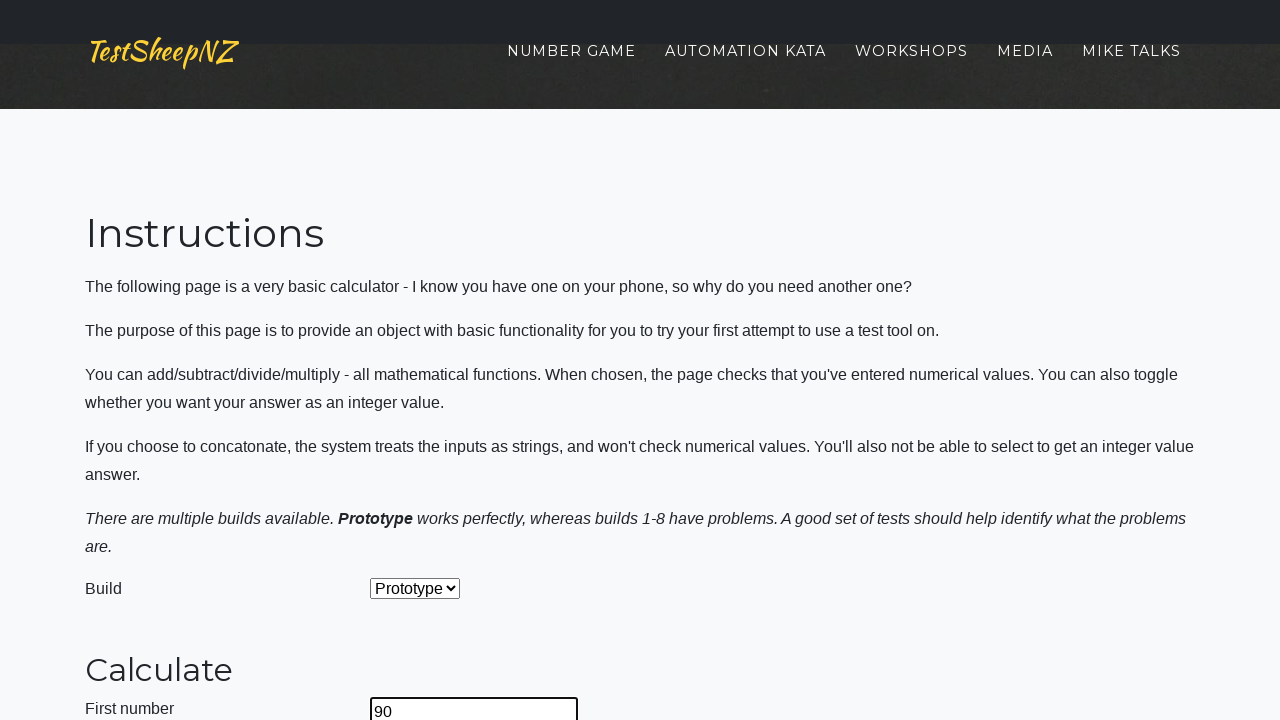

Filled second number field with 44 on #number2Field
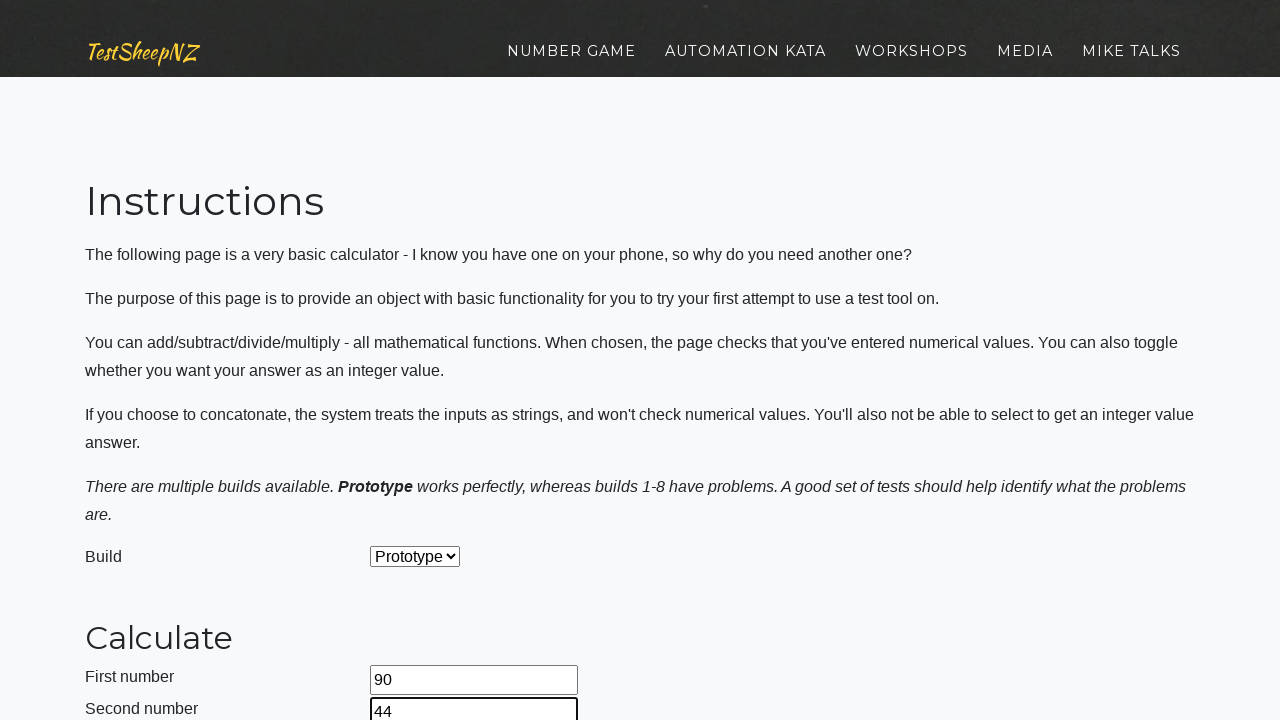

Selected operation: Addition on #selectOperationDropdown
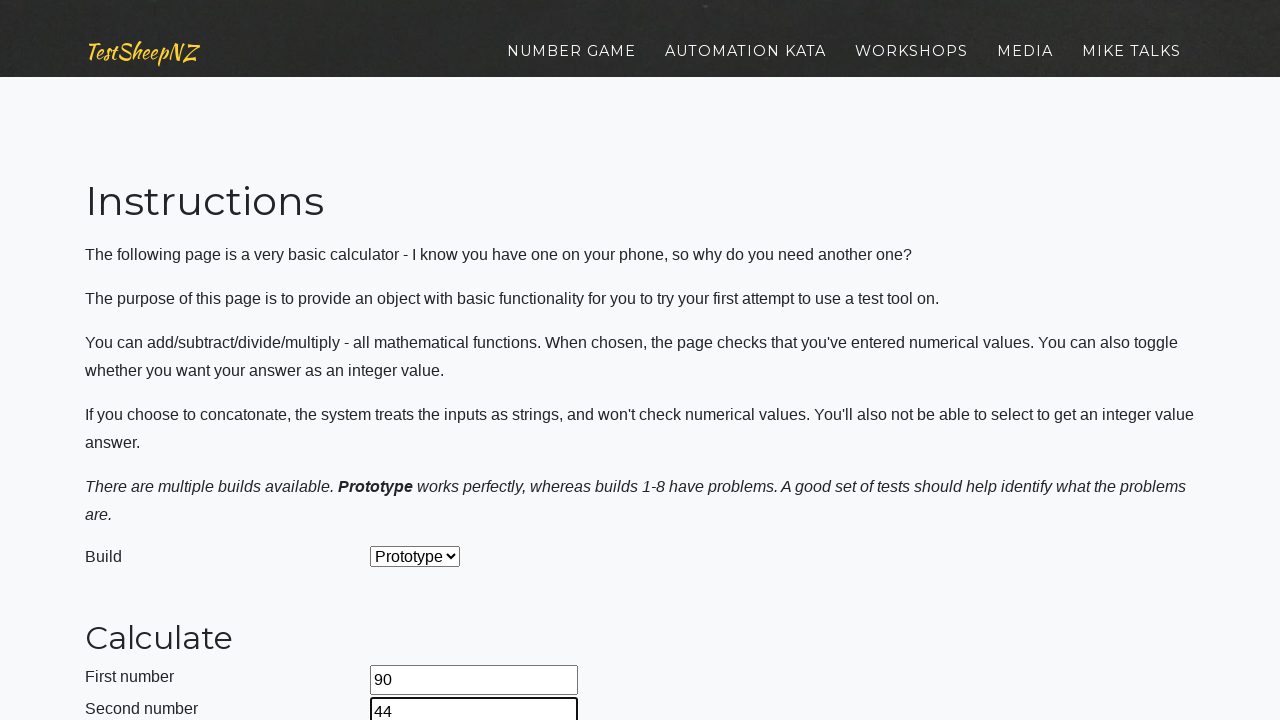

Clicked calculate button at (422, 361) on #calculateButton
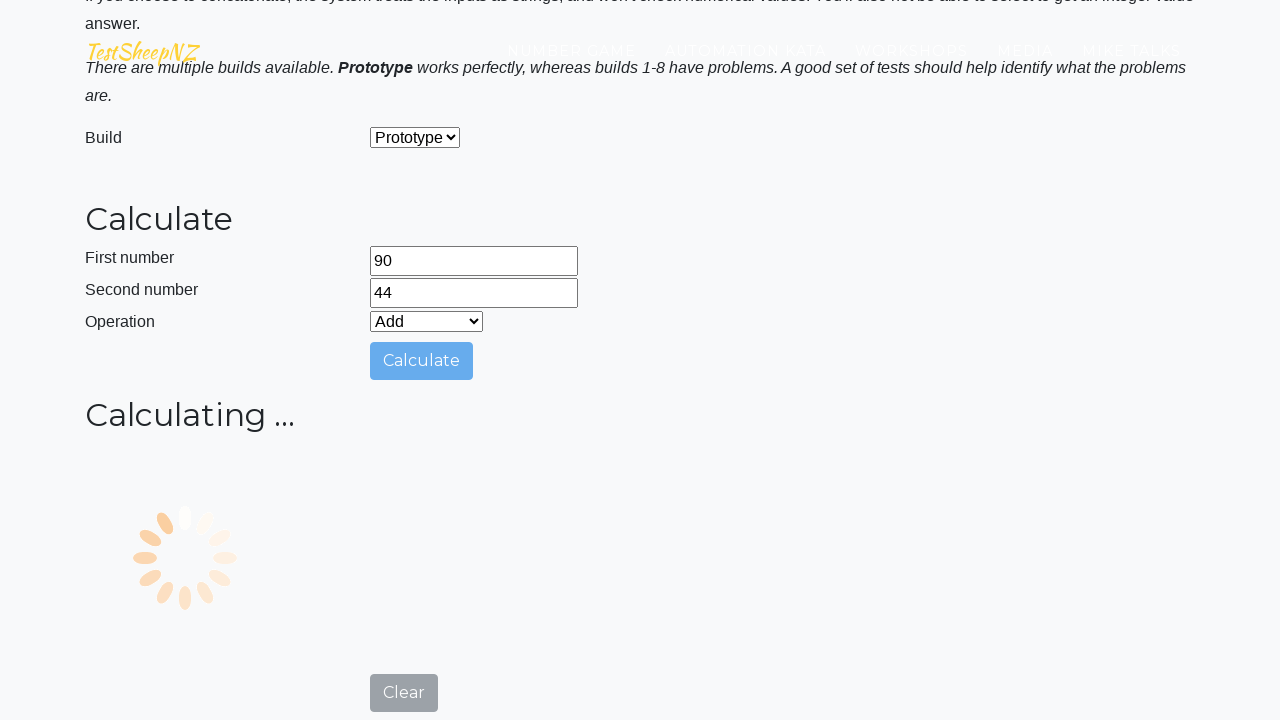

Answer label became visible
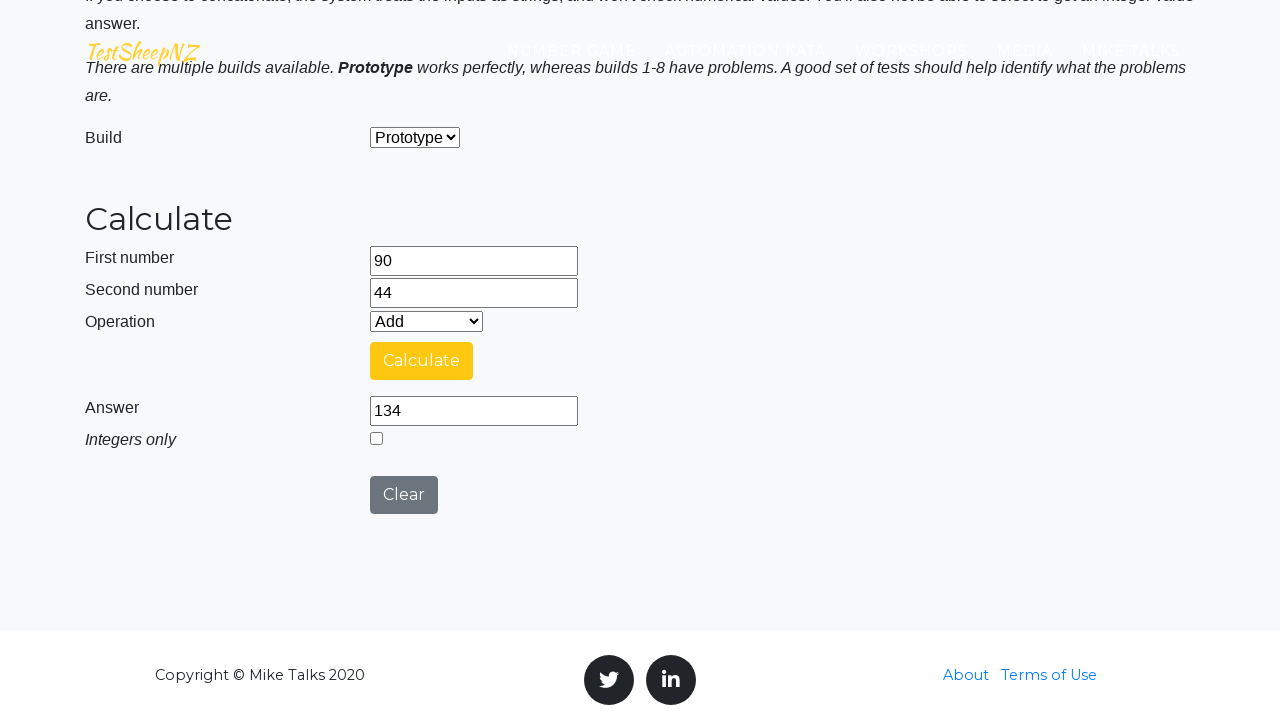

Waited 500ms for result to update
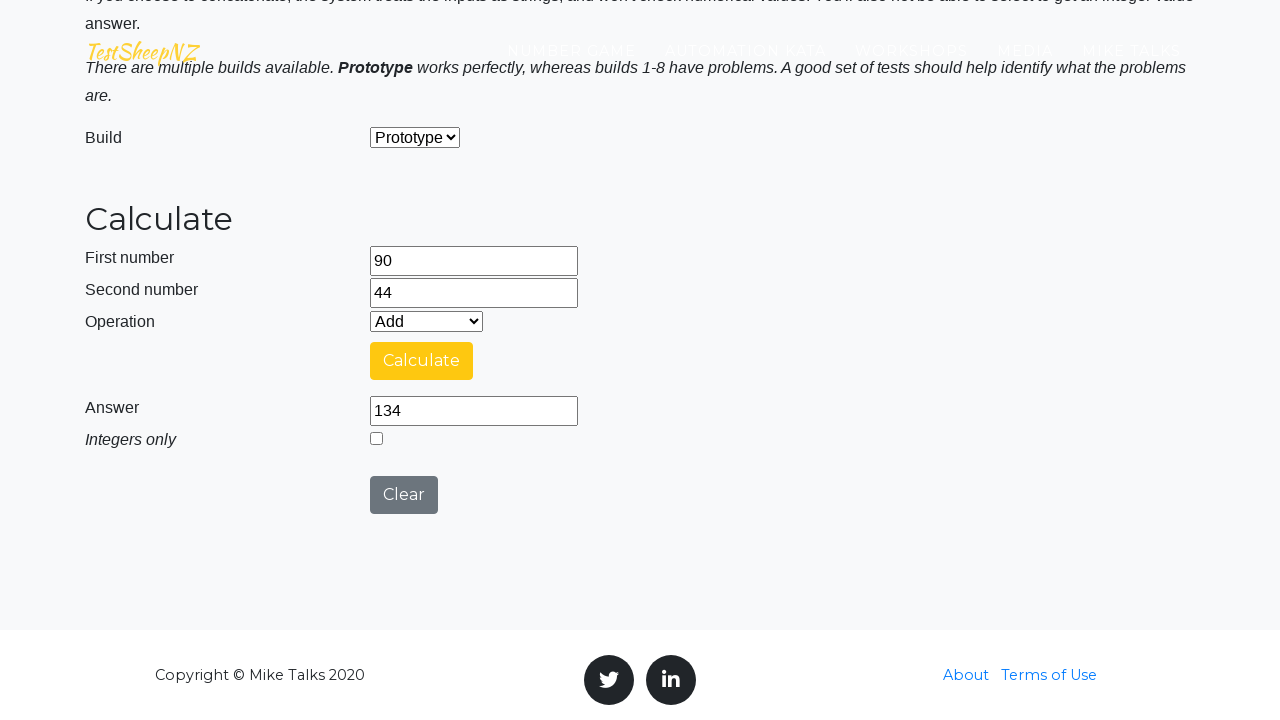

Clicked clear button to reset calculator at (404, 495) on #clearButton
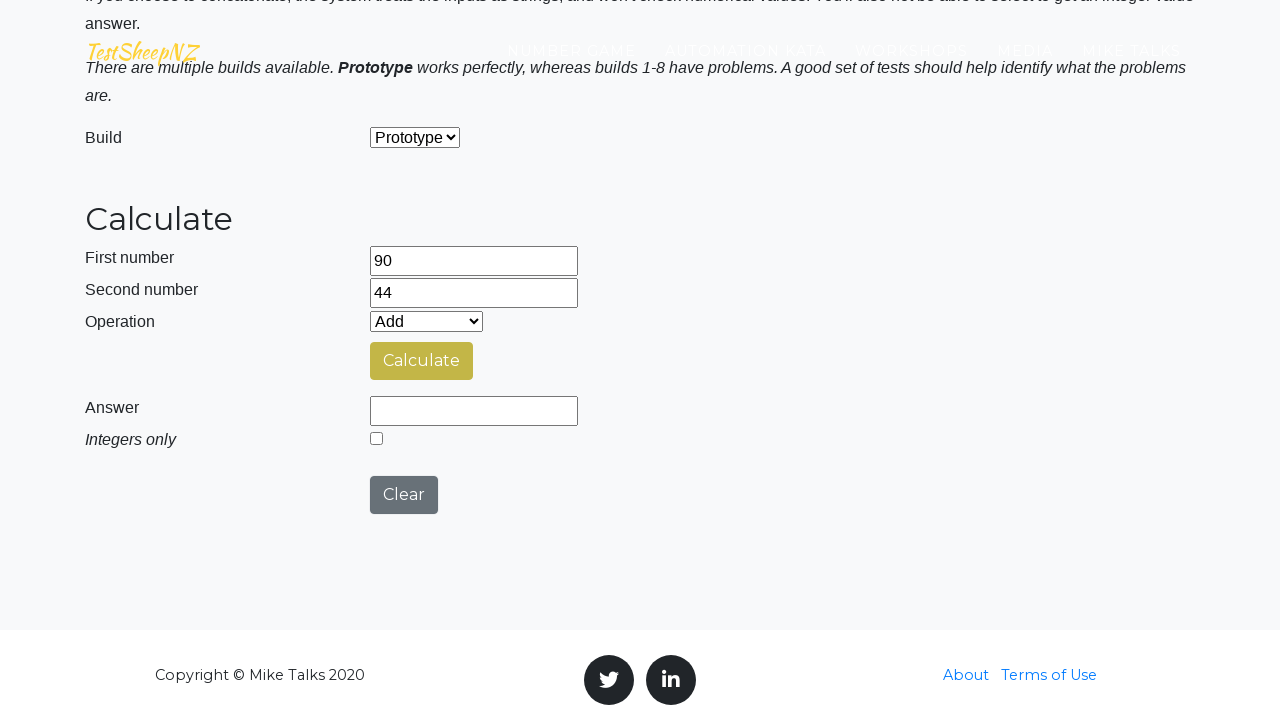

Cleared first number field on #number1Field
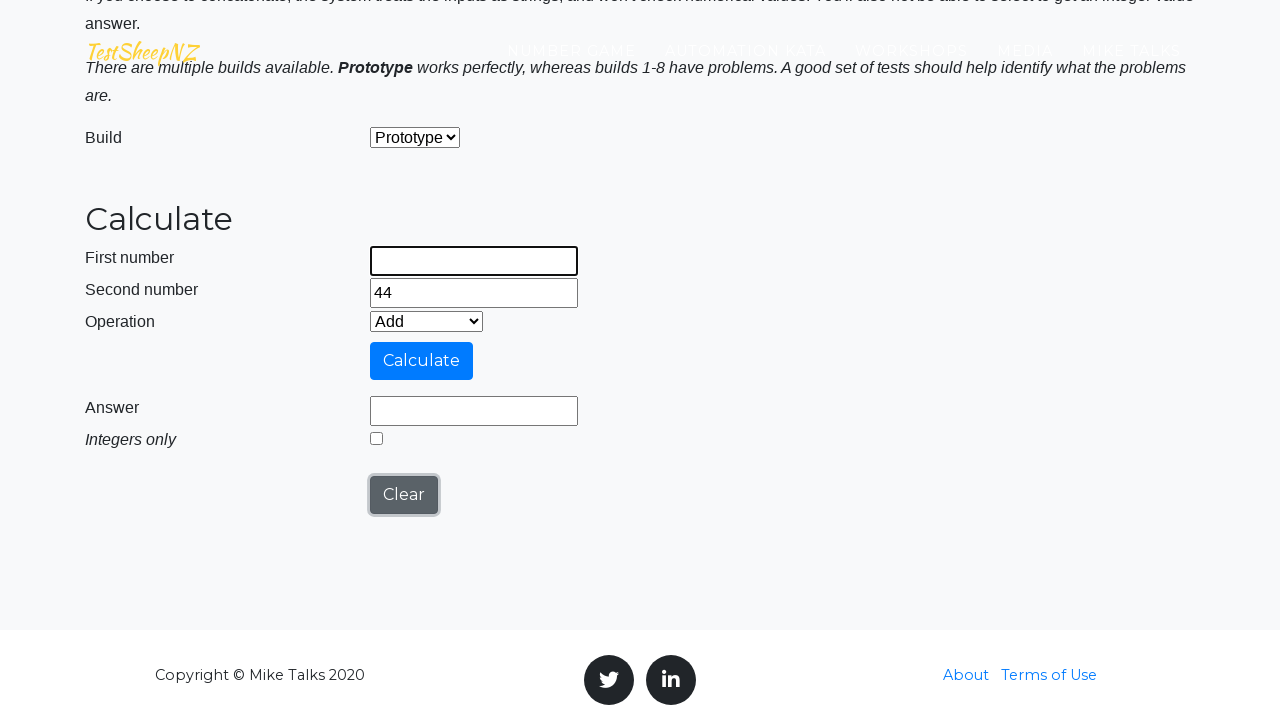

Cleared second number field on #number2Field
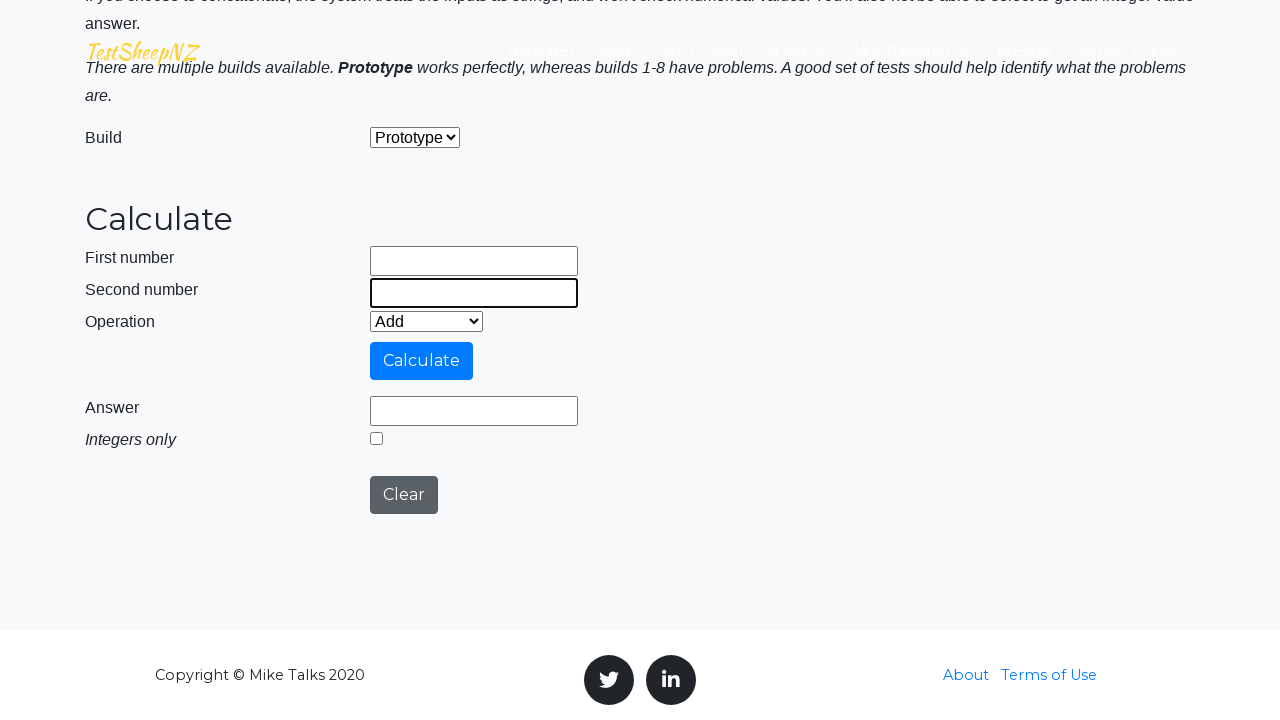

Filled first number field with 13 on #number1Field
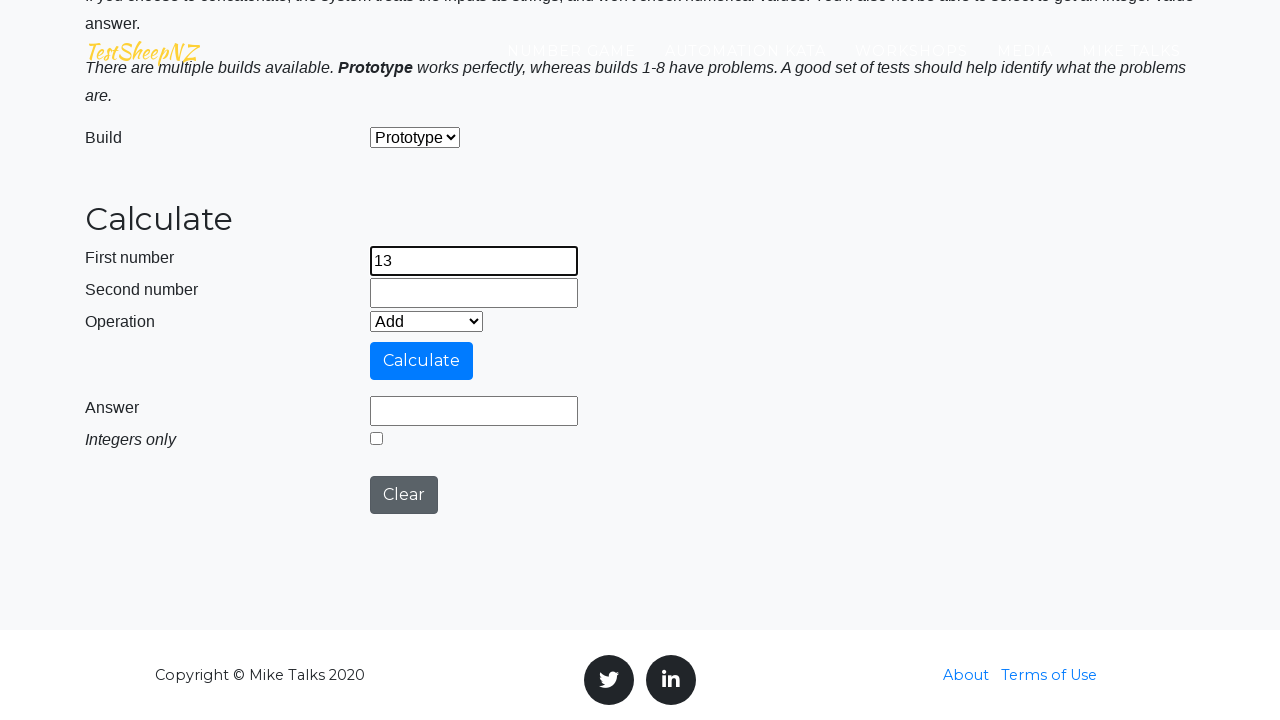

Filled second number field with 64 on #number2Field
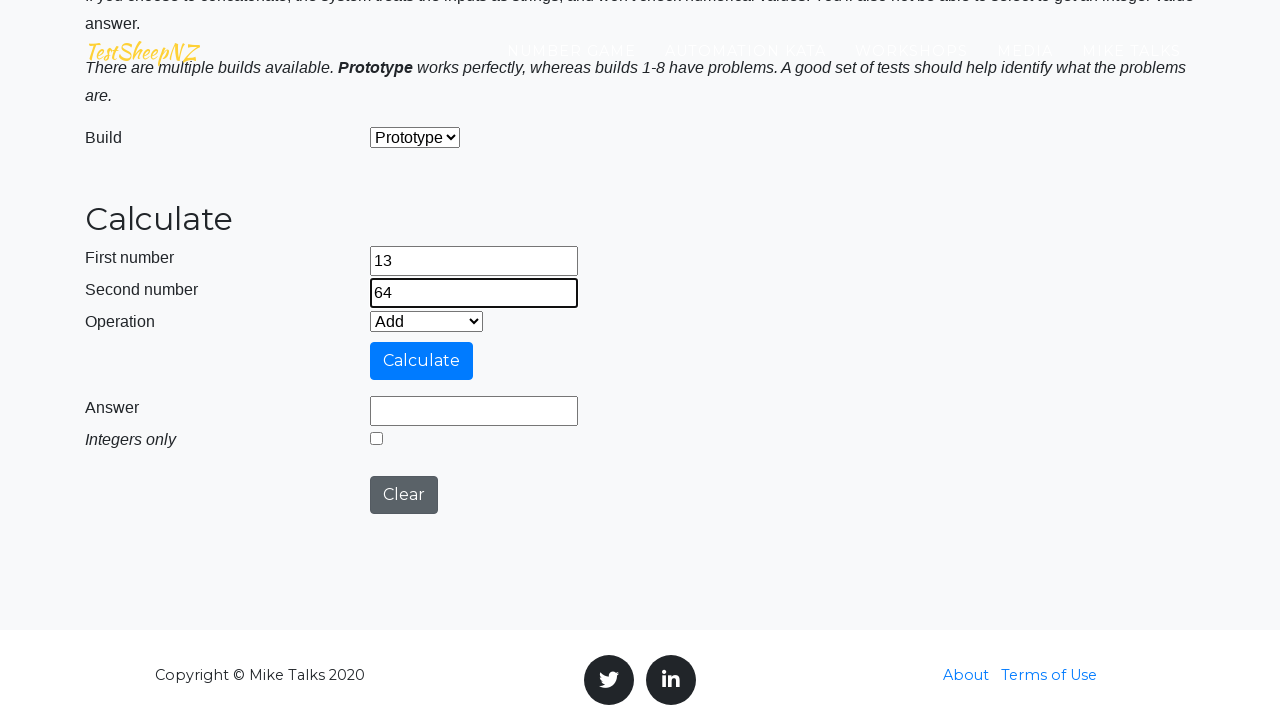

Selected operation: Subtraction on #selectOperationDropdown
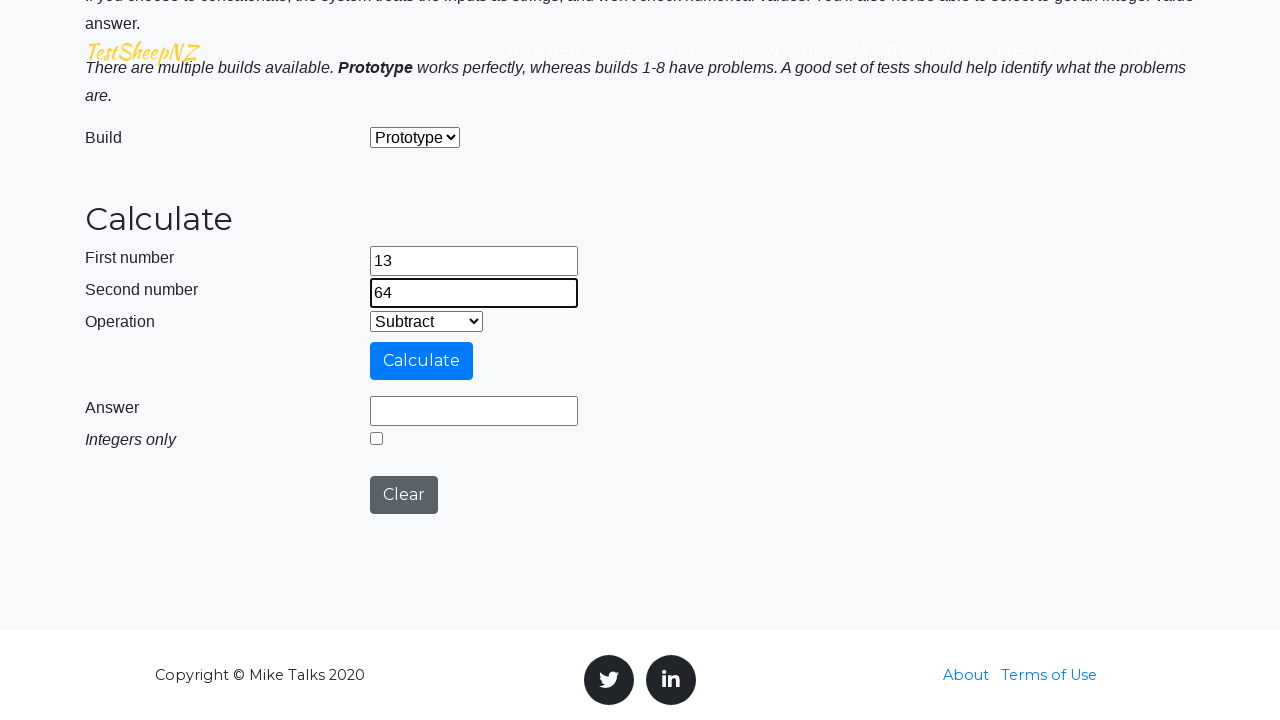

Clicked calculate button at (422, 361) on #calculateButton
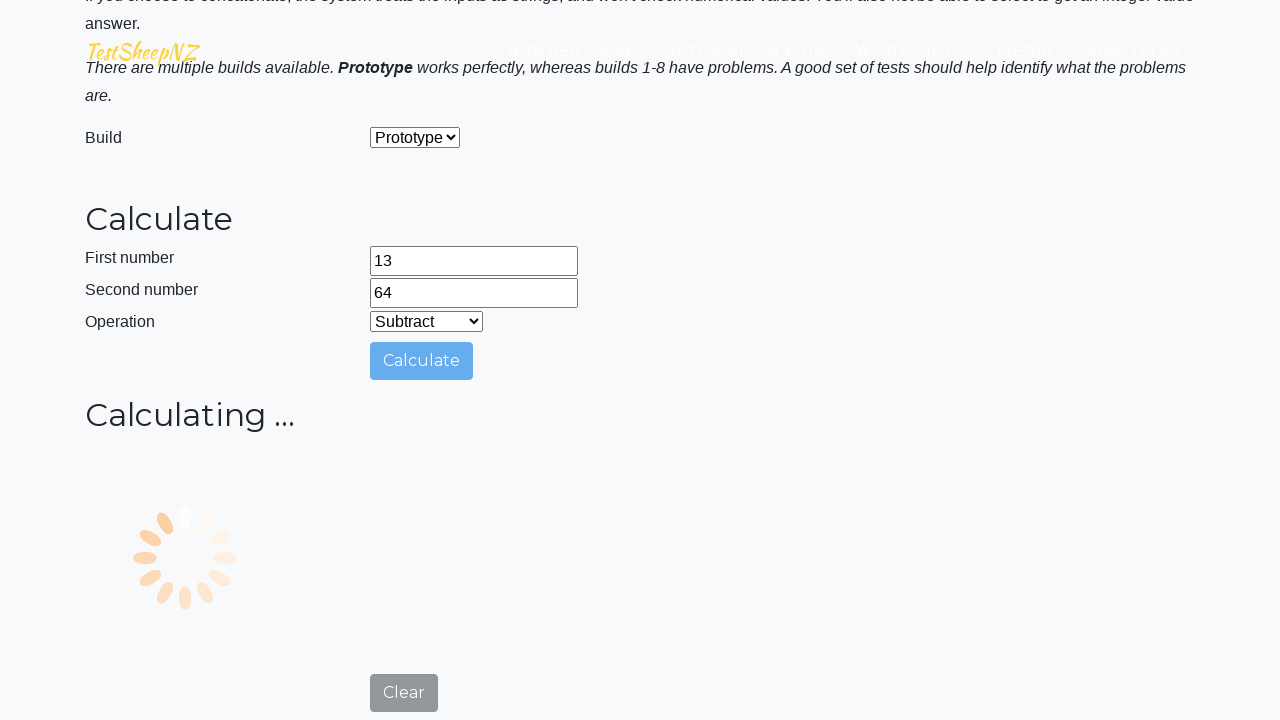

Answer label became visible
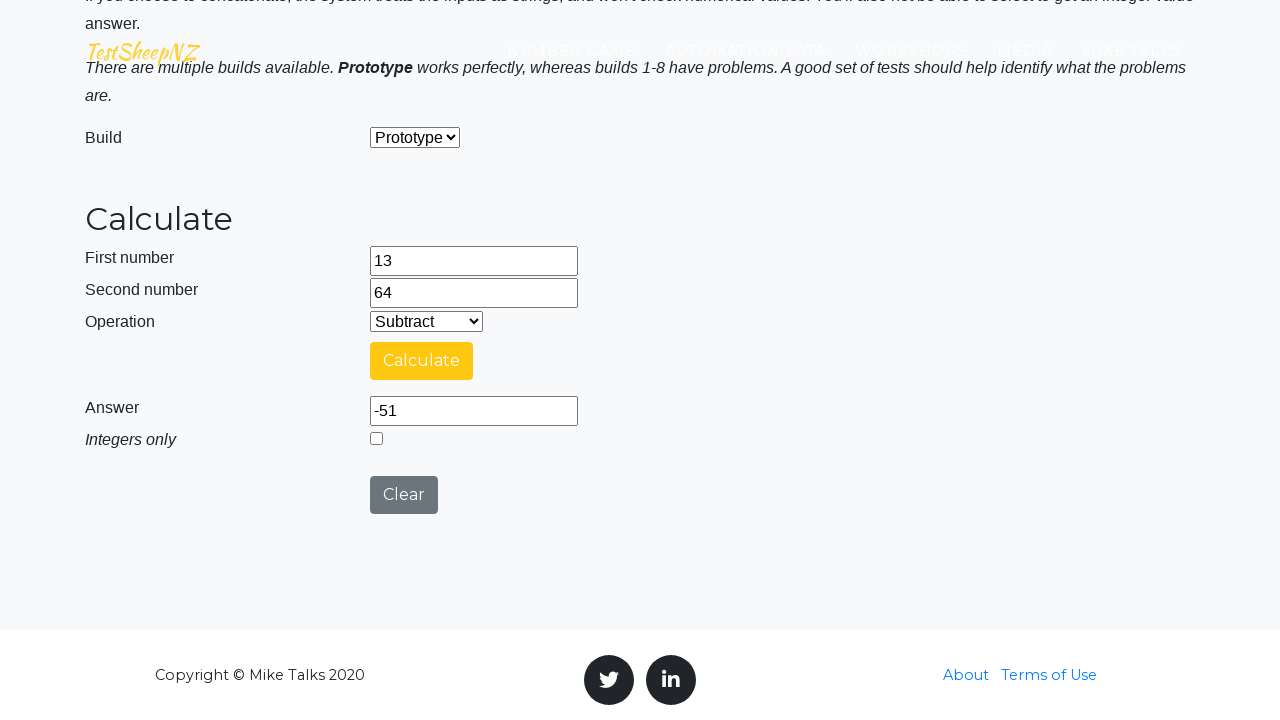

Waited 500ms for result to update
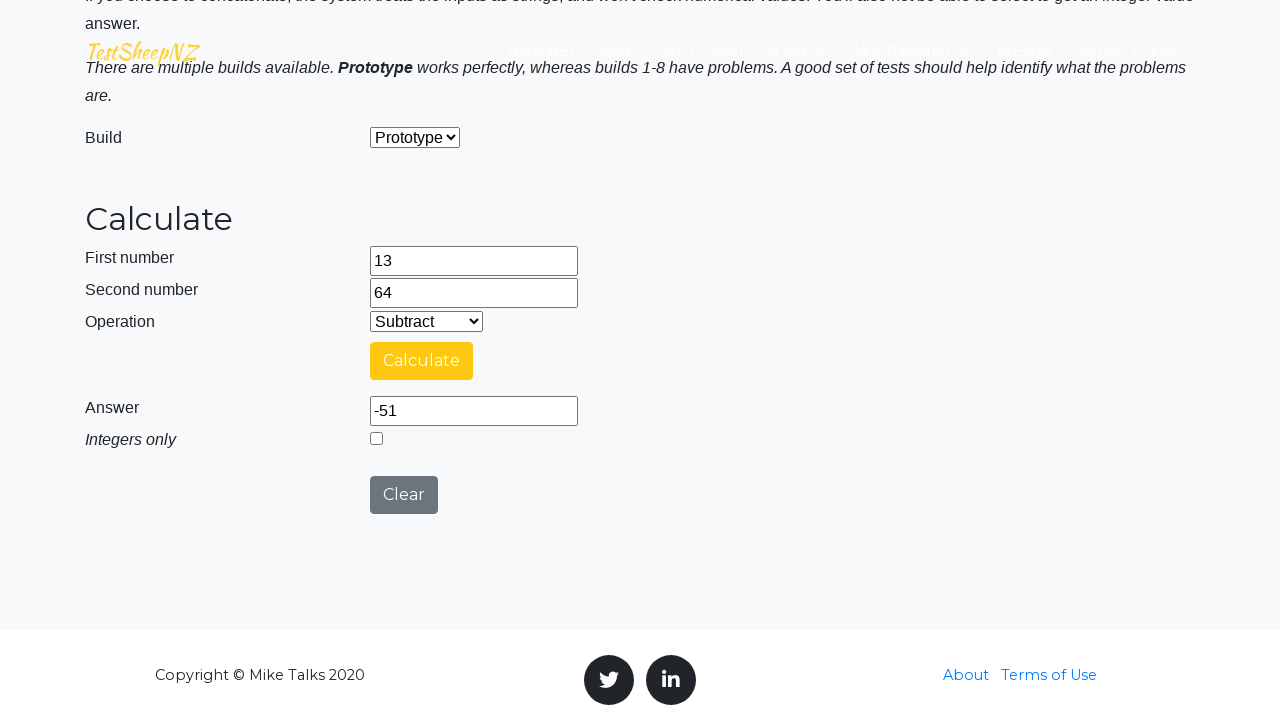

Clicked clear button to reset calculator at (404, 495) on #clearButton
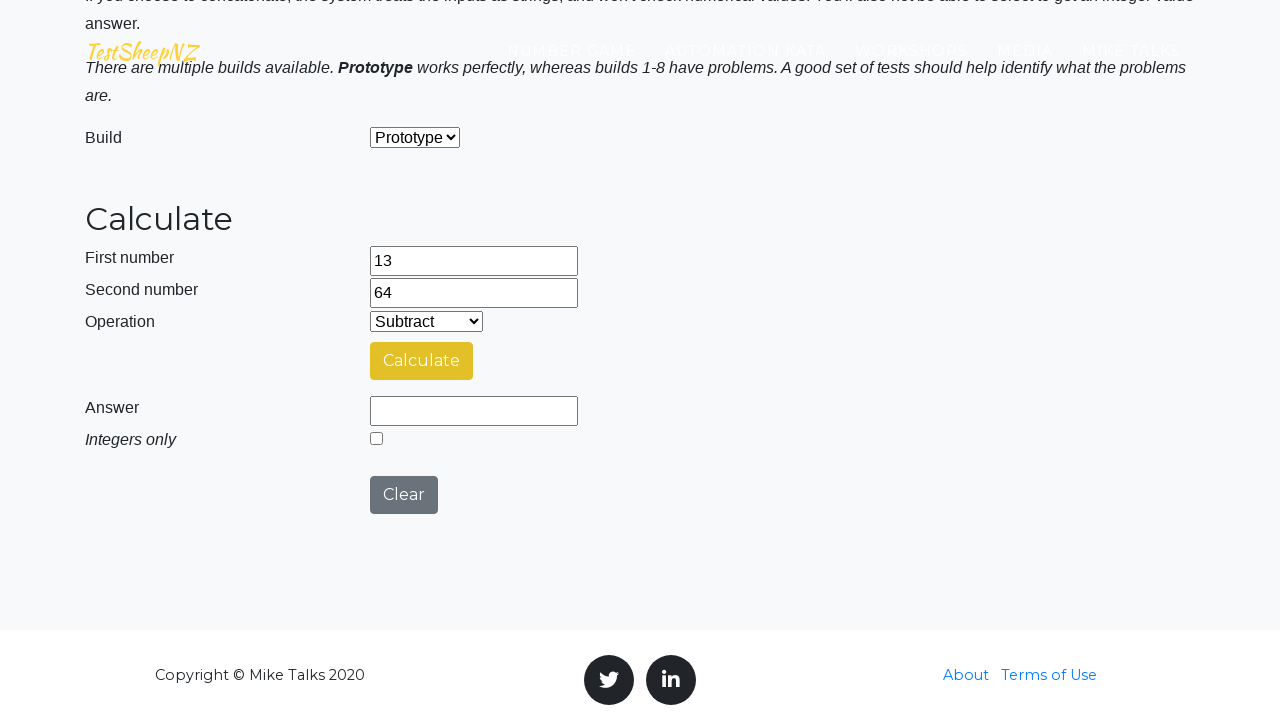

Cleared first number field on #number1Field
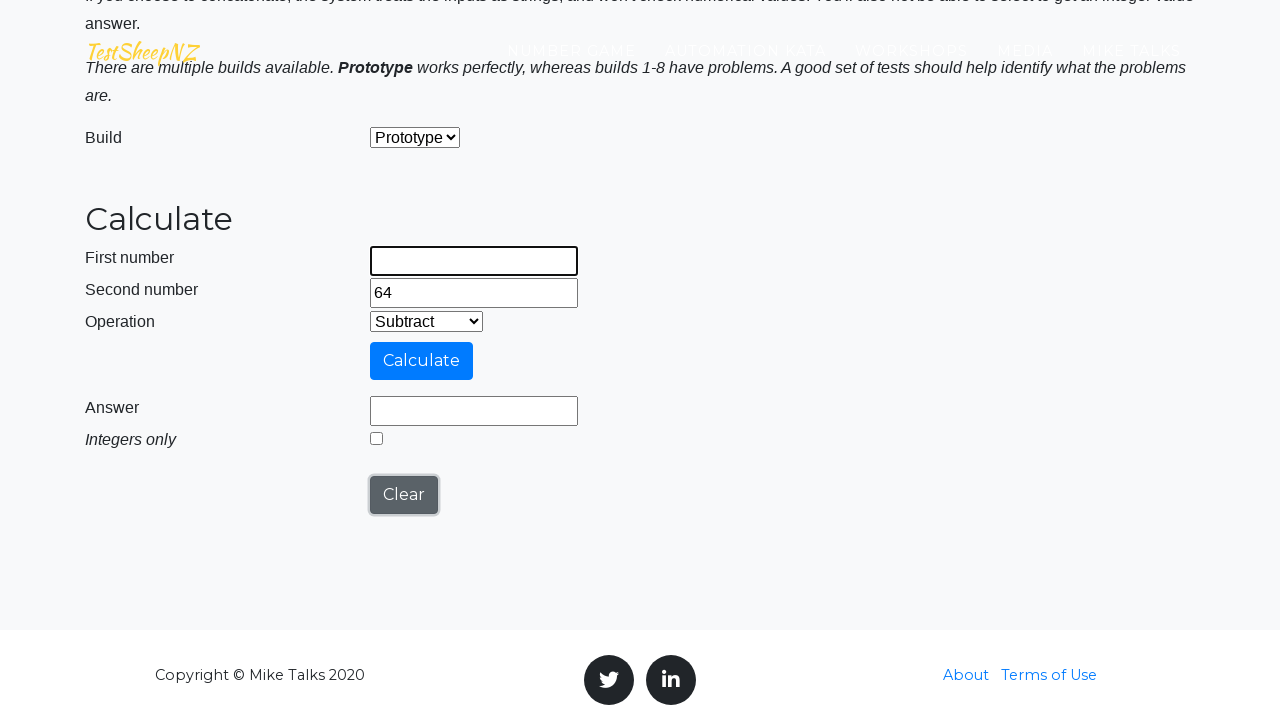

Cleared second number field on #number2Field
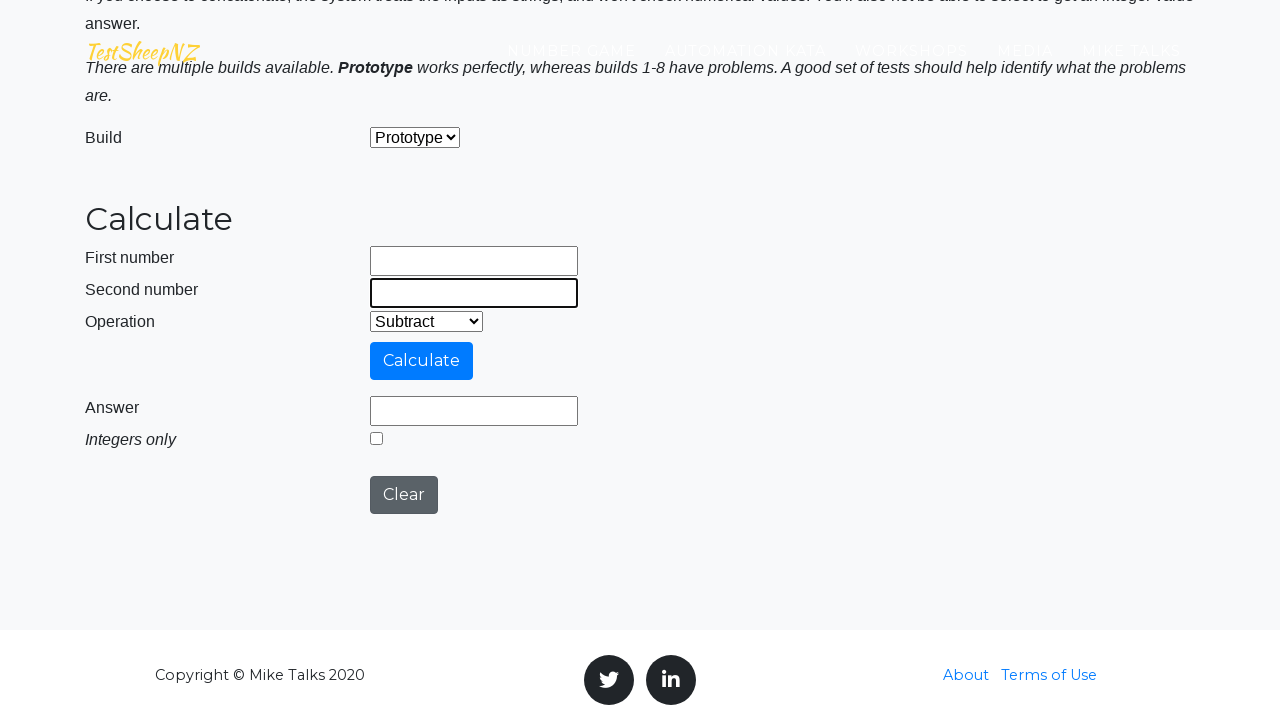

Filled first number field with 40 on #number1Field
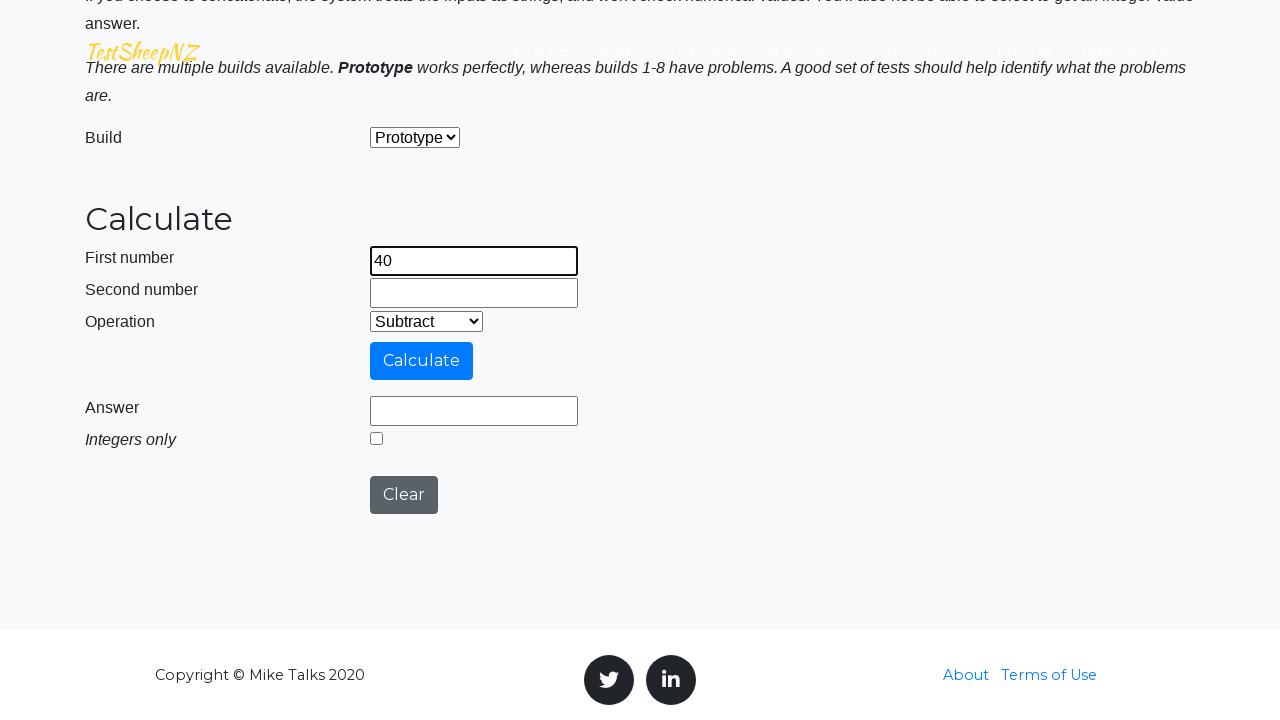

Filled second number field with 26 on #number2Field
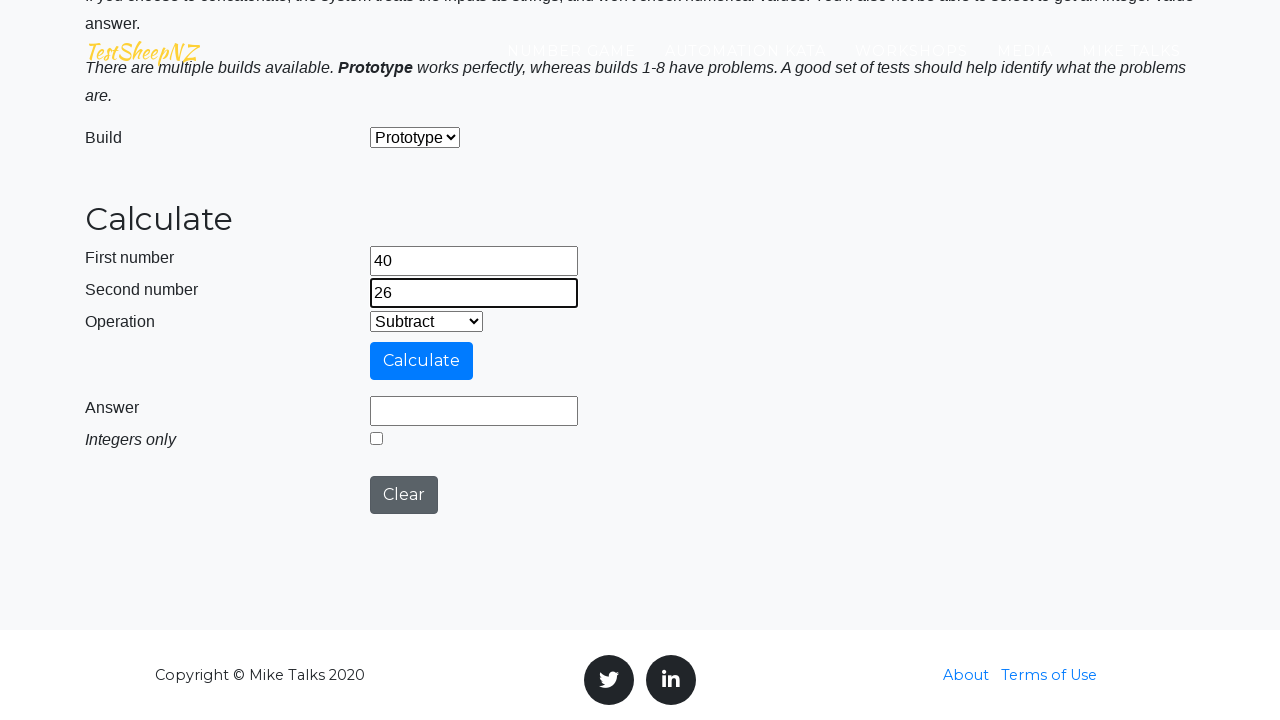

Selected operation: Multiplication on #selectOperationDropdown
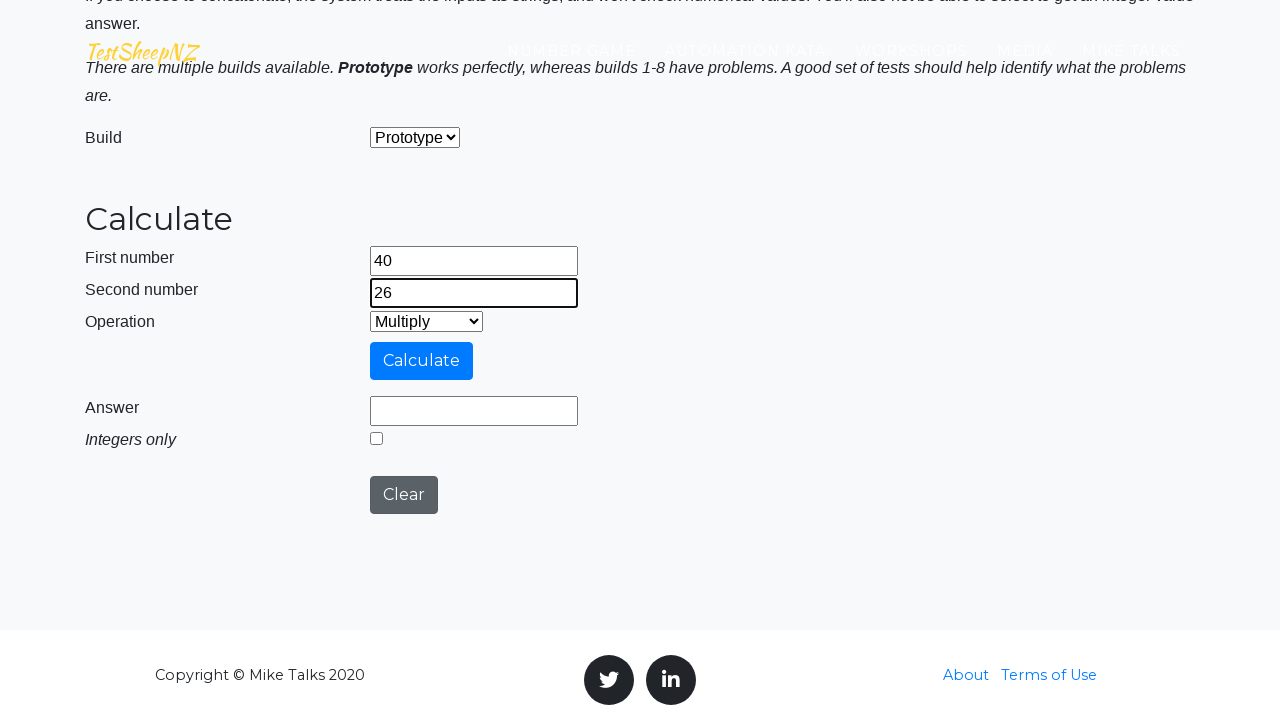

Clicked calculate button at (422, 361) on #calculateButton
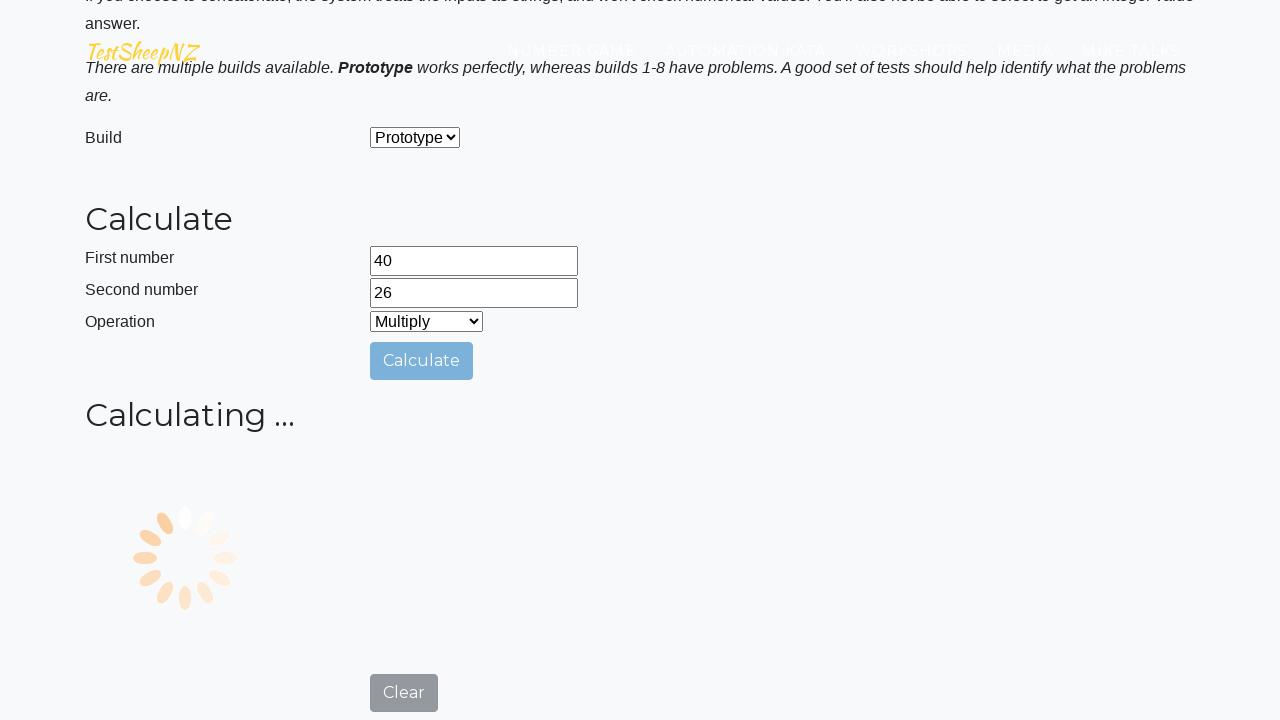

Answer label became visible
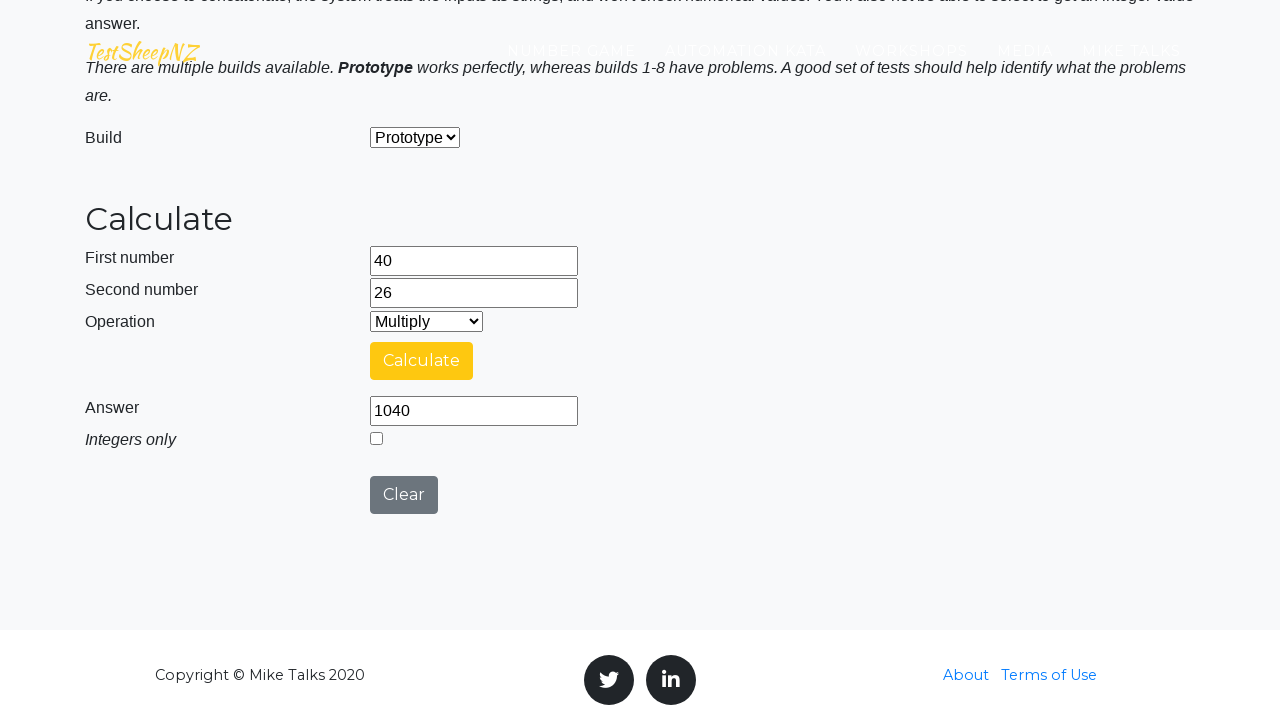

Waited 500ms for result to update
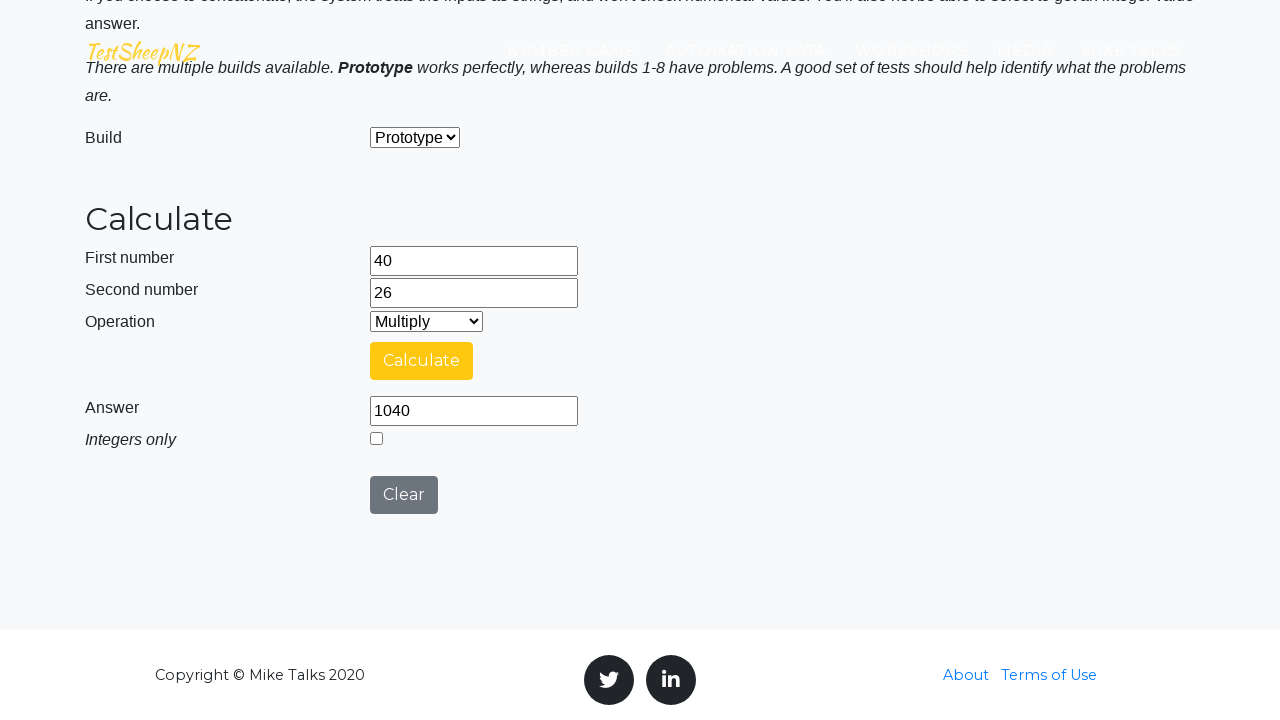

Clicked clear button to reset calculator at (404, 495) on #clearButton
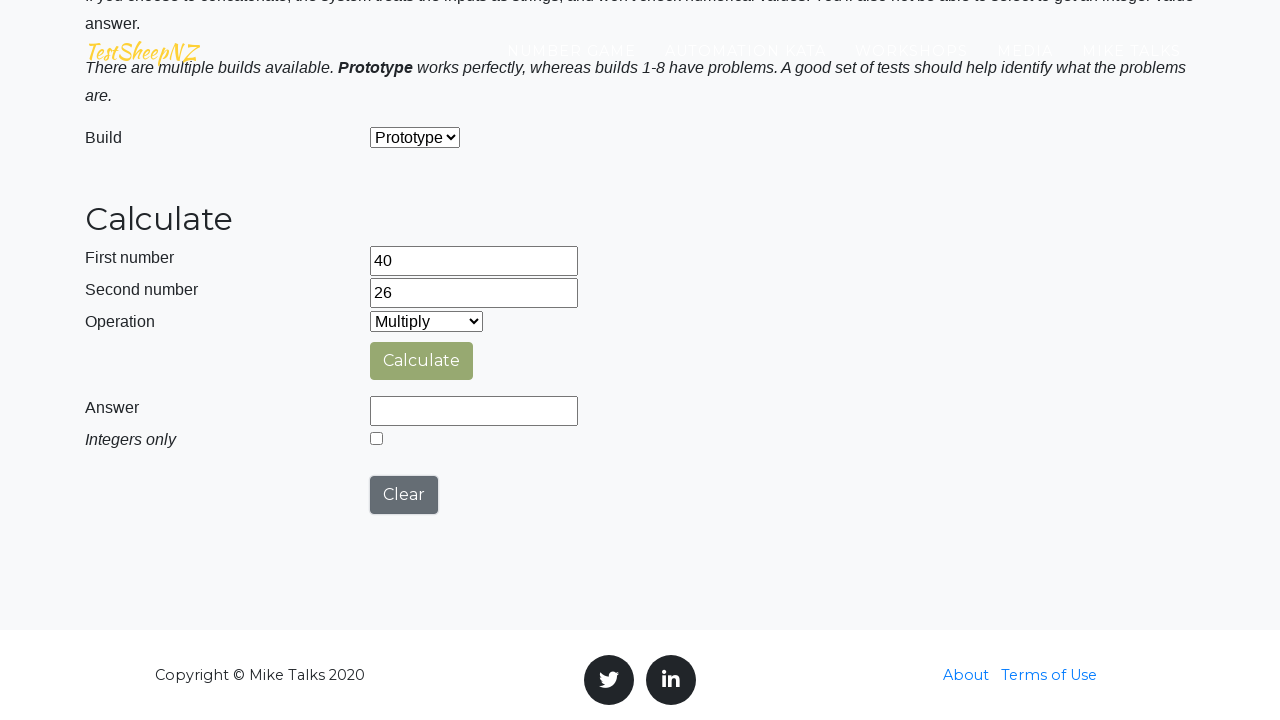

Cleared first number field on #number1Field
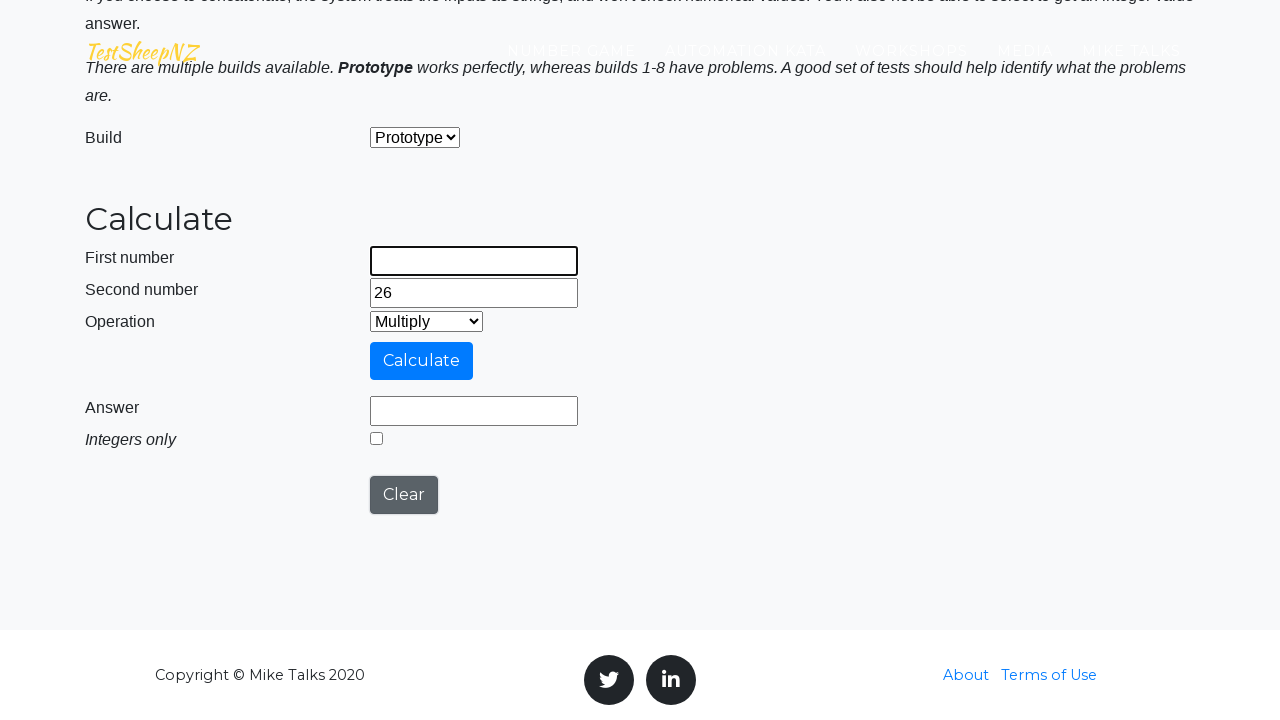

Cleared second number field on #number2Field
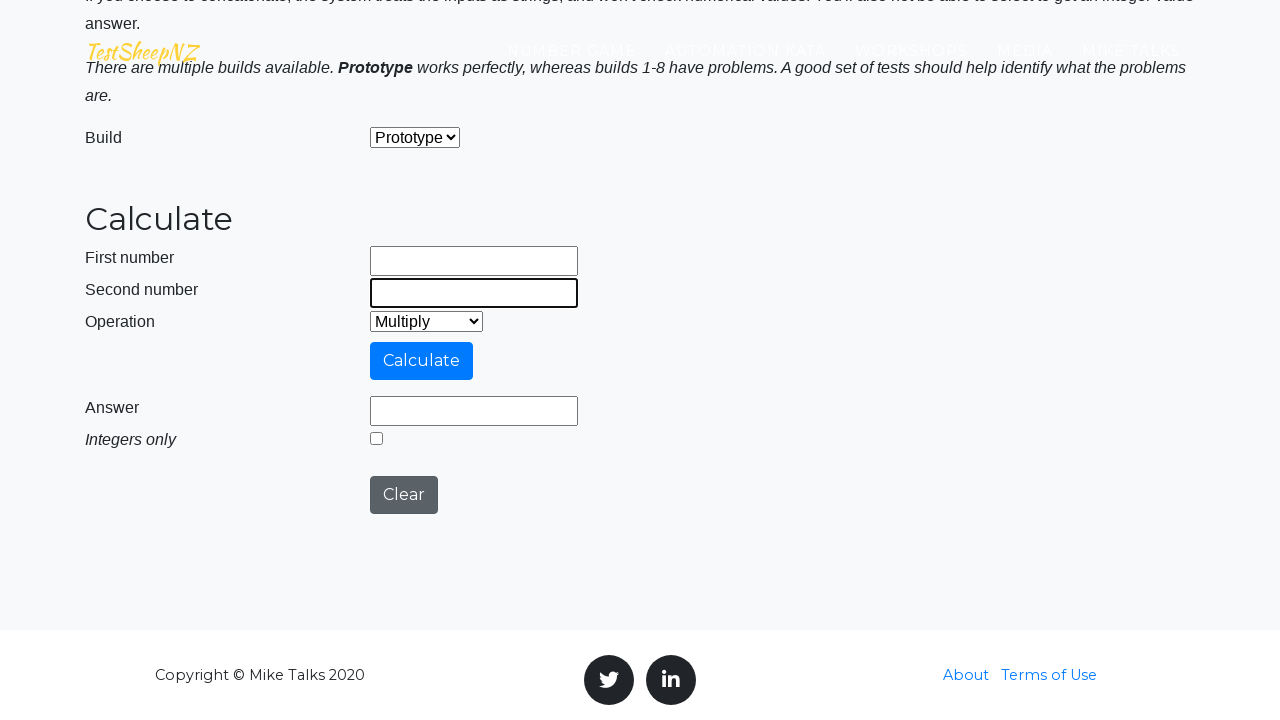

Filled first number field with 44 on #number1Field
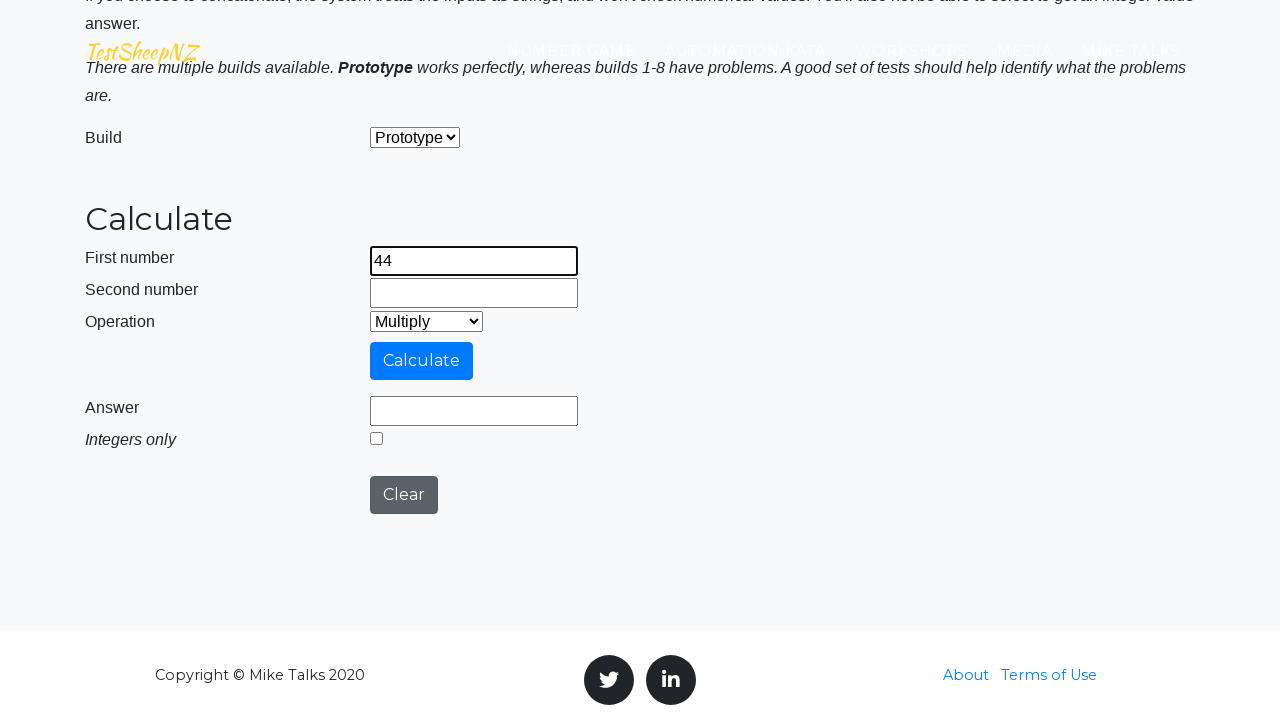

Filled second number field with 75 on #number2Field
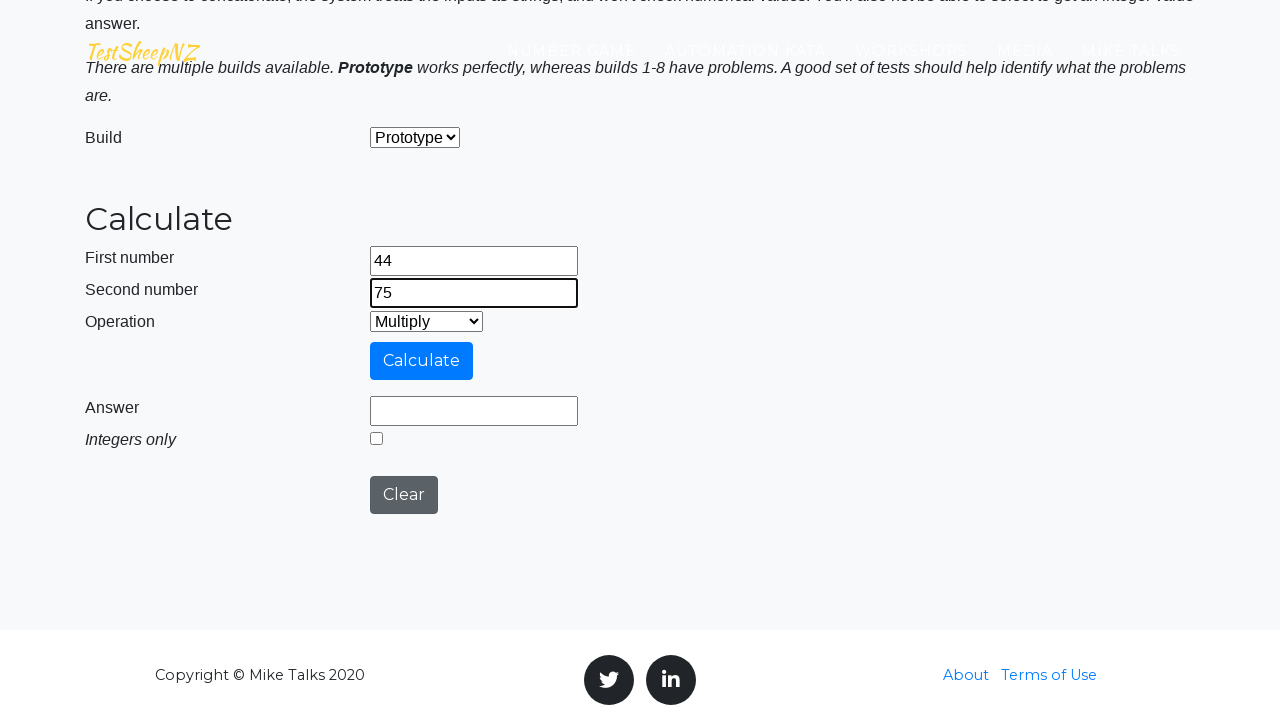

Selected operation: Division on #selectOperationDropdown
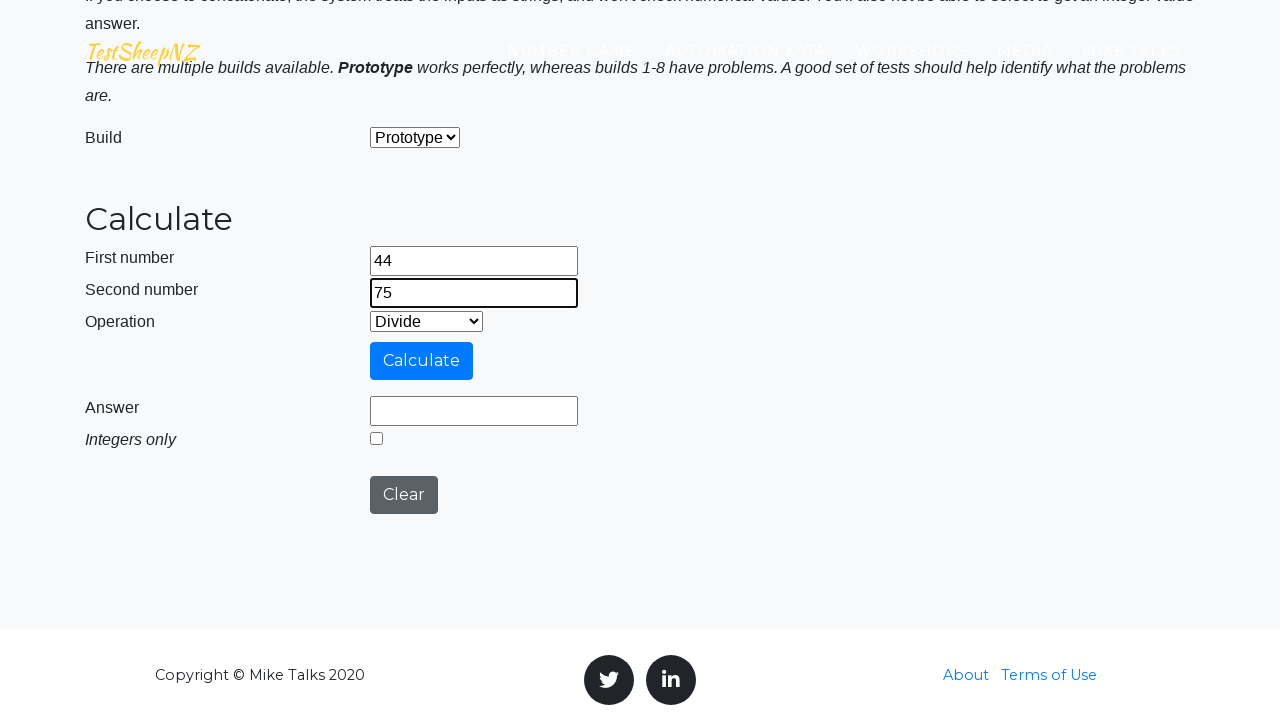

Clicked calculate button at (422, 361) on #calculateButton
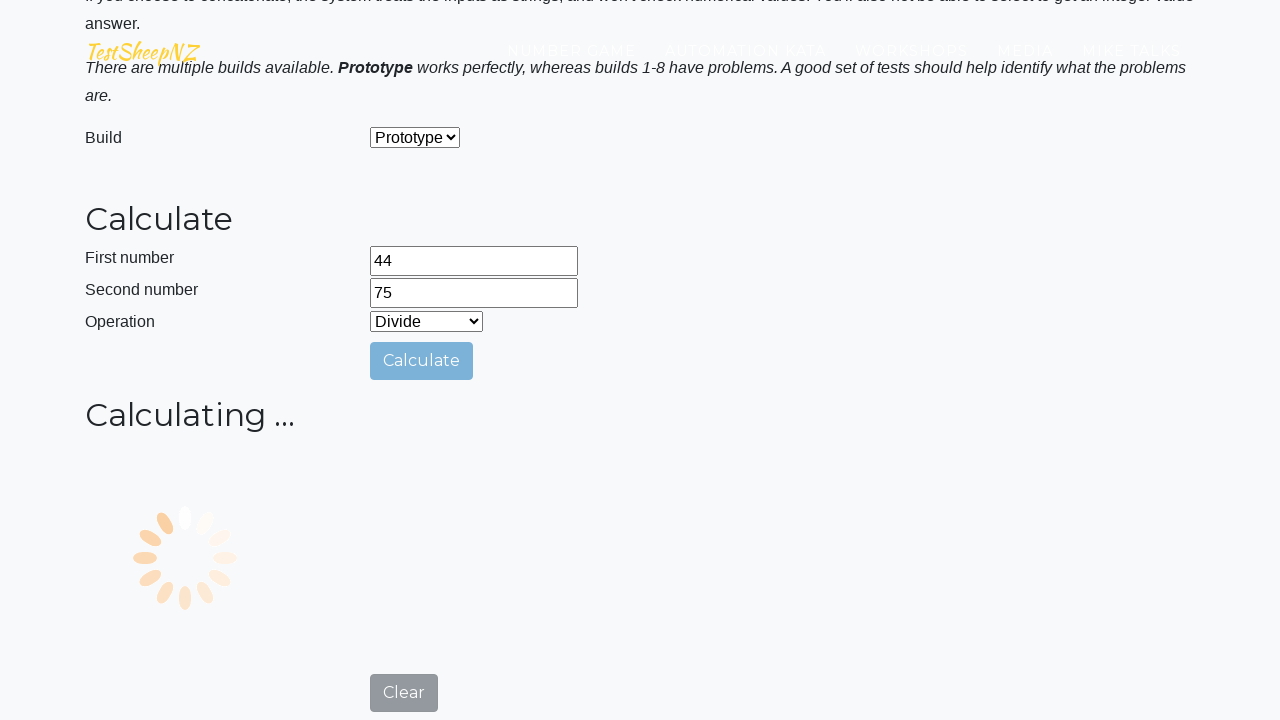

Answer label became visible
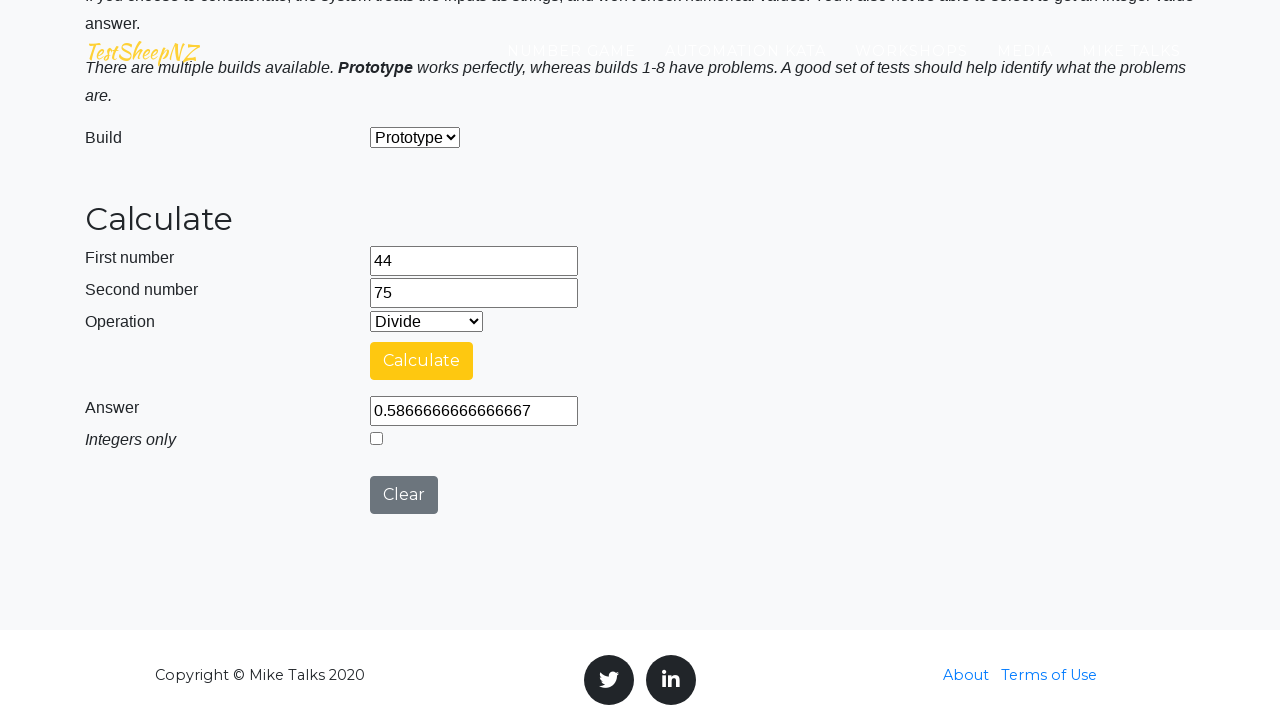

Waited 500ms for result to update
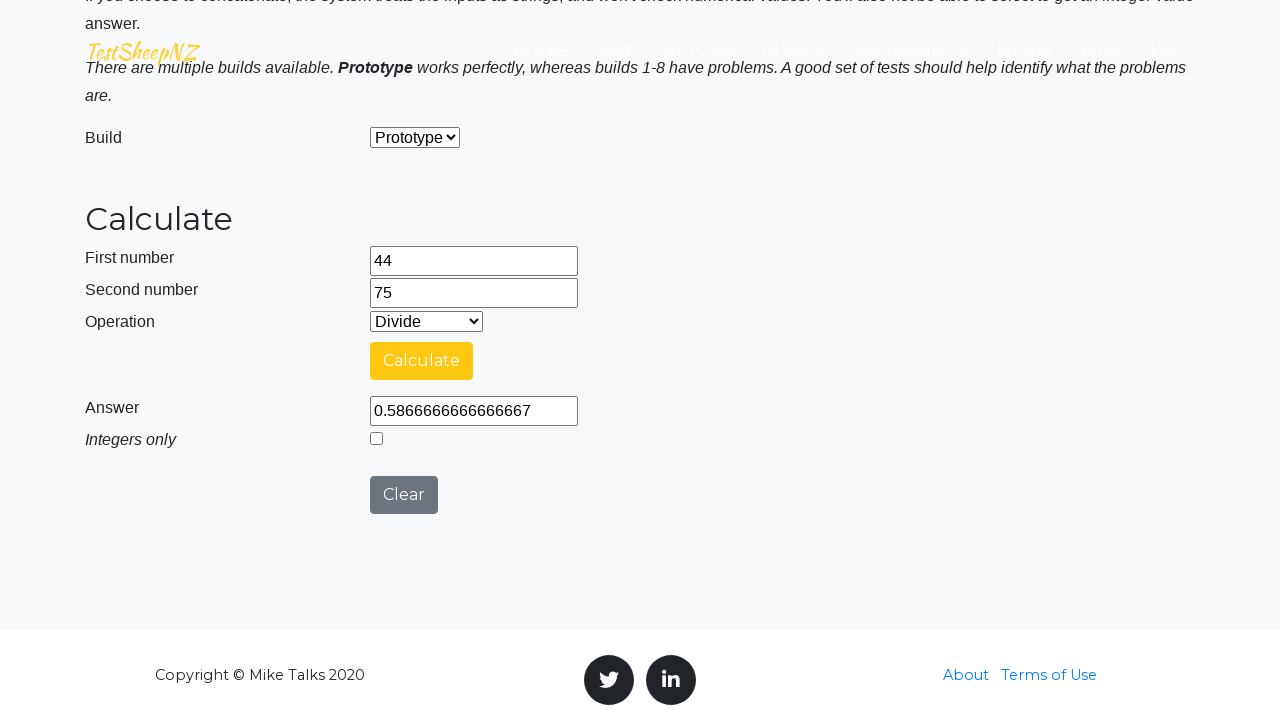

Clicked clear button to reset calculator at (404, 495) on #clearButton
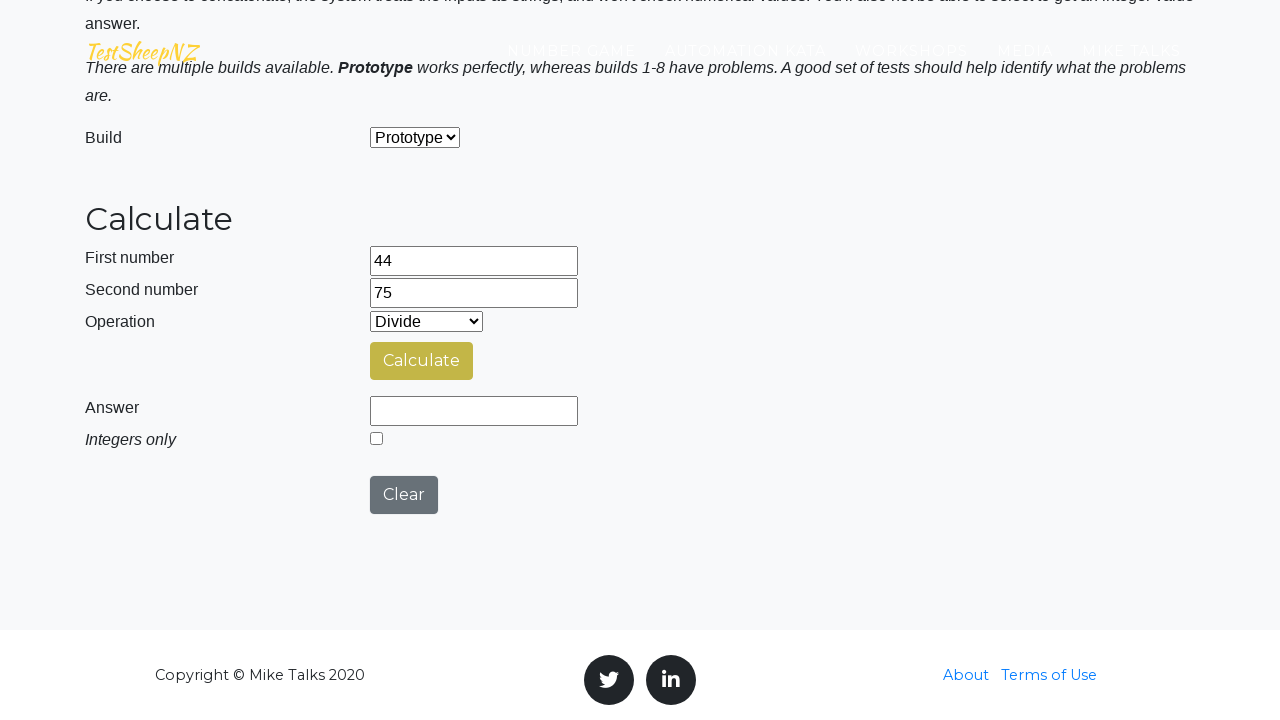

Cleared first number field on #number1Field
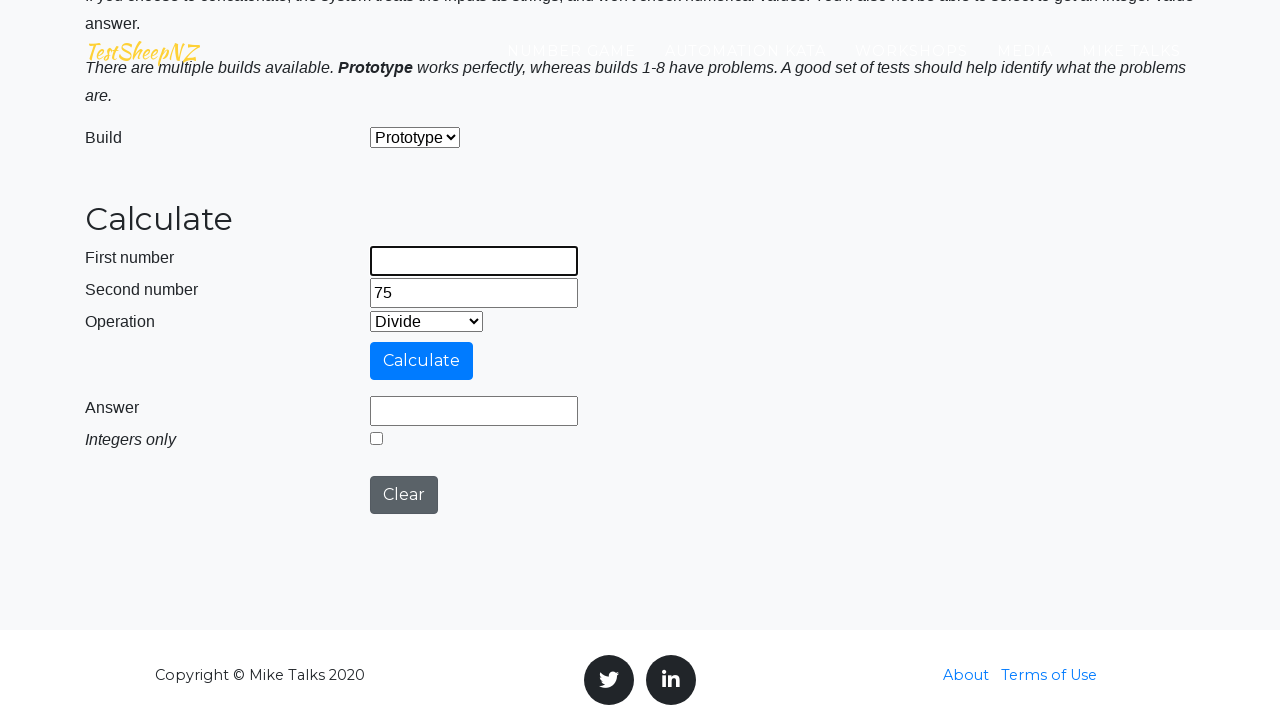

Cleared second number field on #number2Field
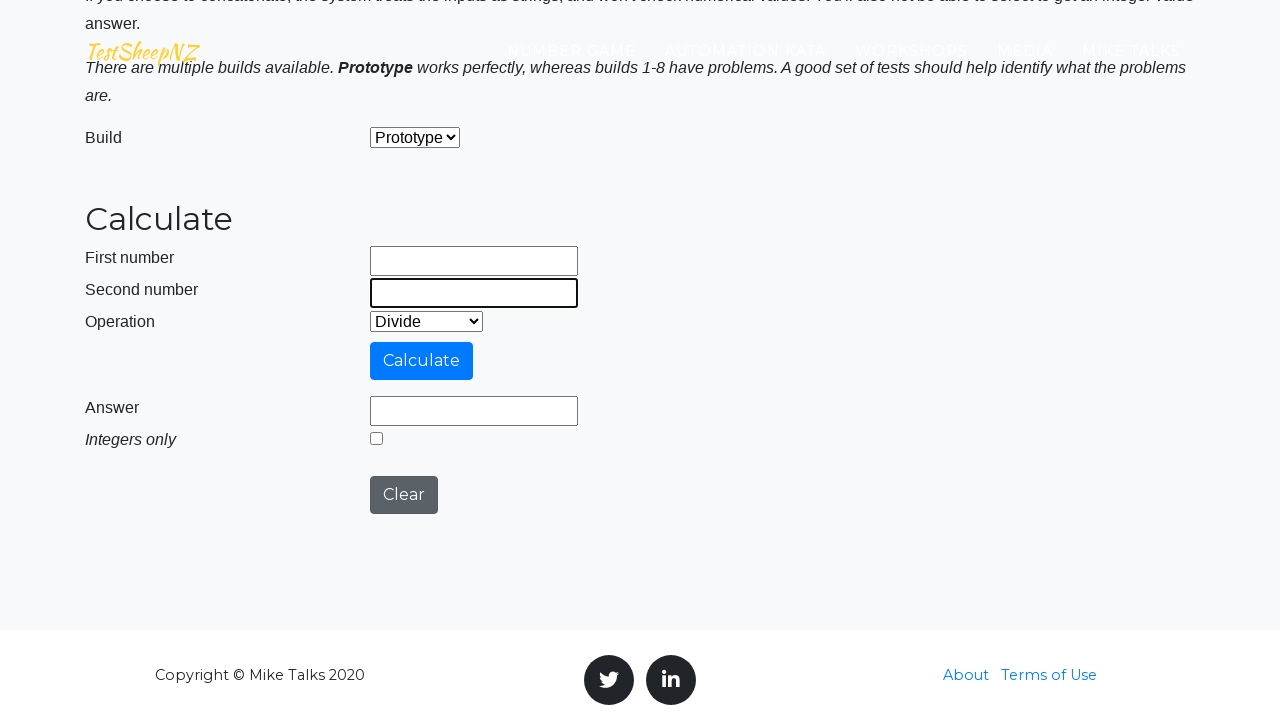

Filled first number field with 37 on #number1Field
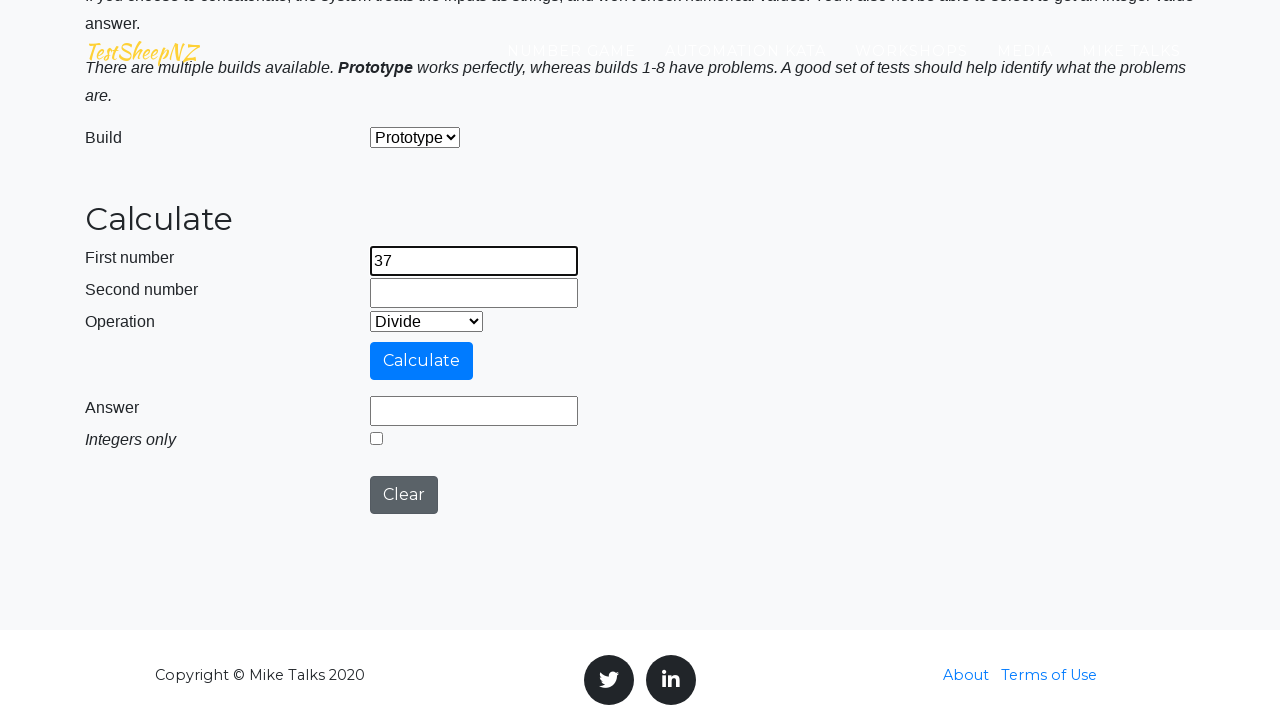

Filled second number field with 67 on #number2Field
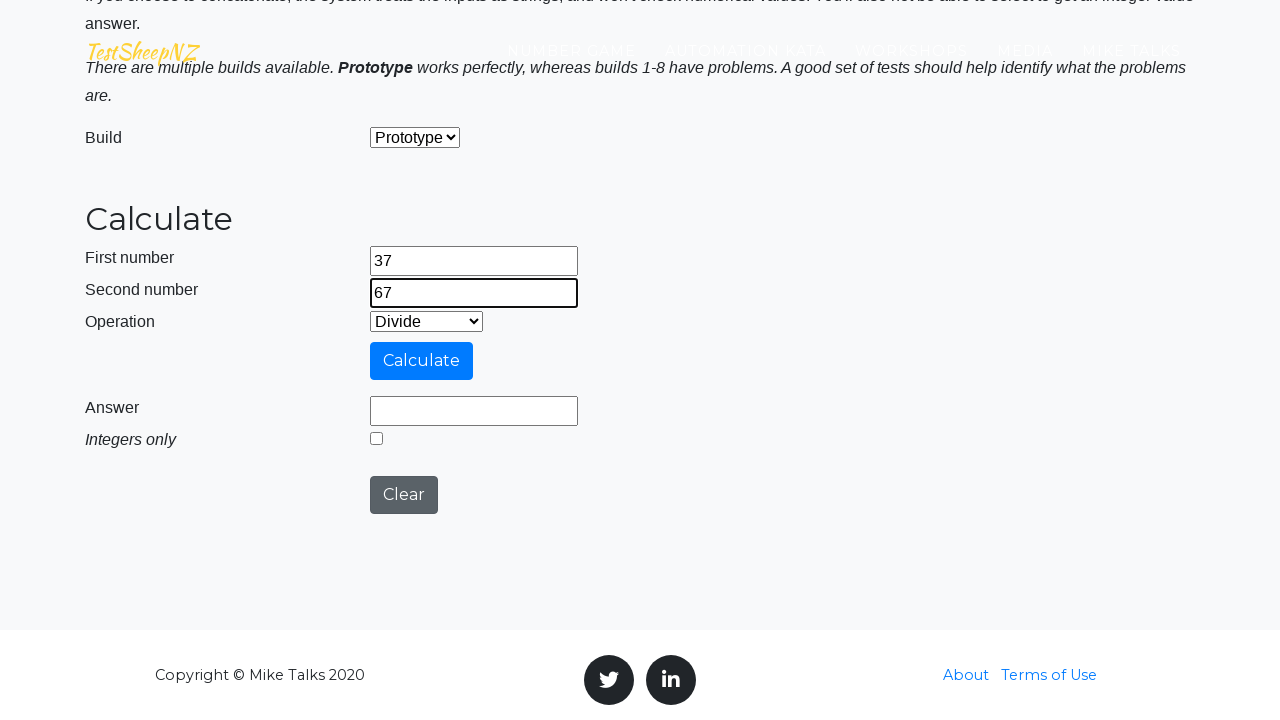

Selected operation: Concatenation on #selectOperationDropdown
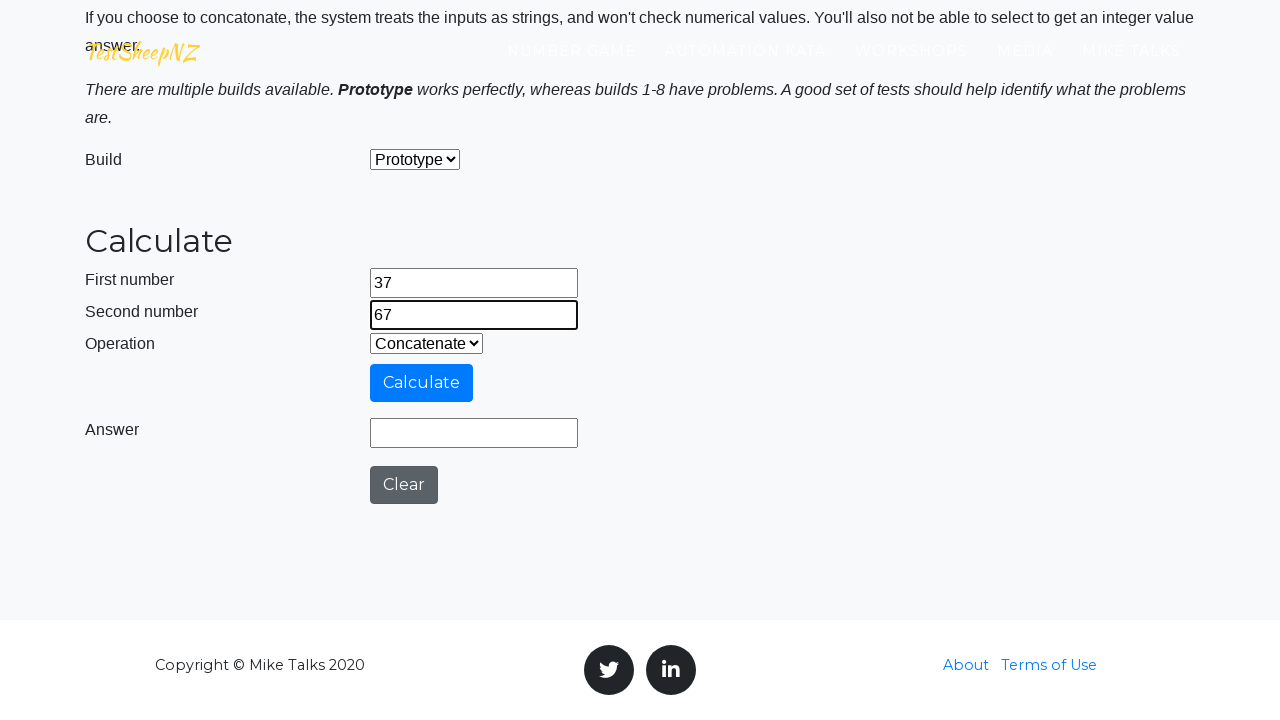

Clicked calculate button at (422, 383) on #calculateButton
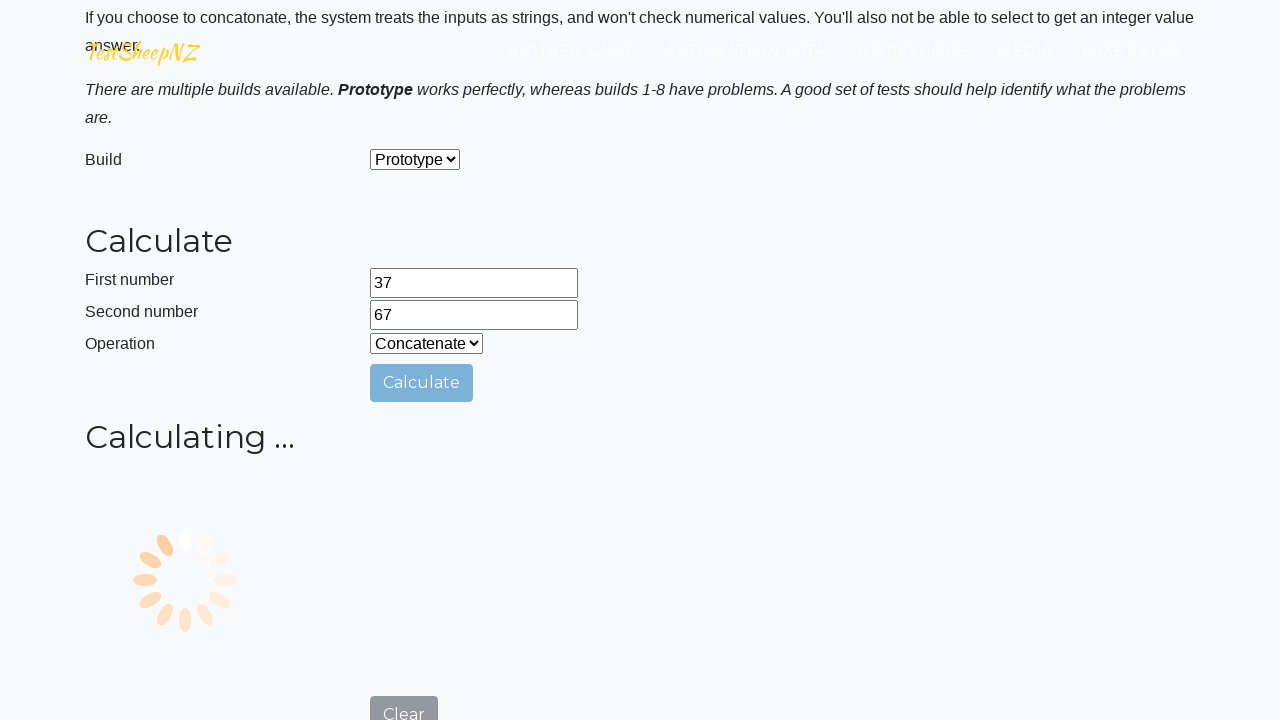

Answer label became visible
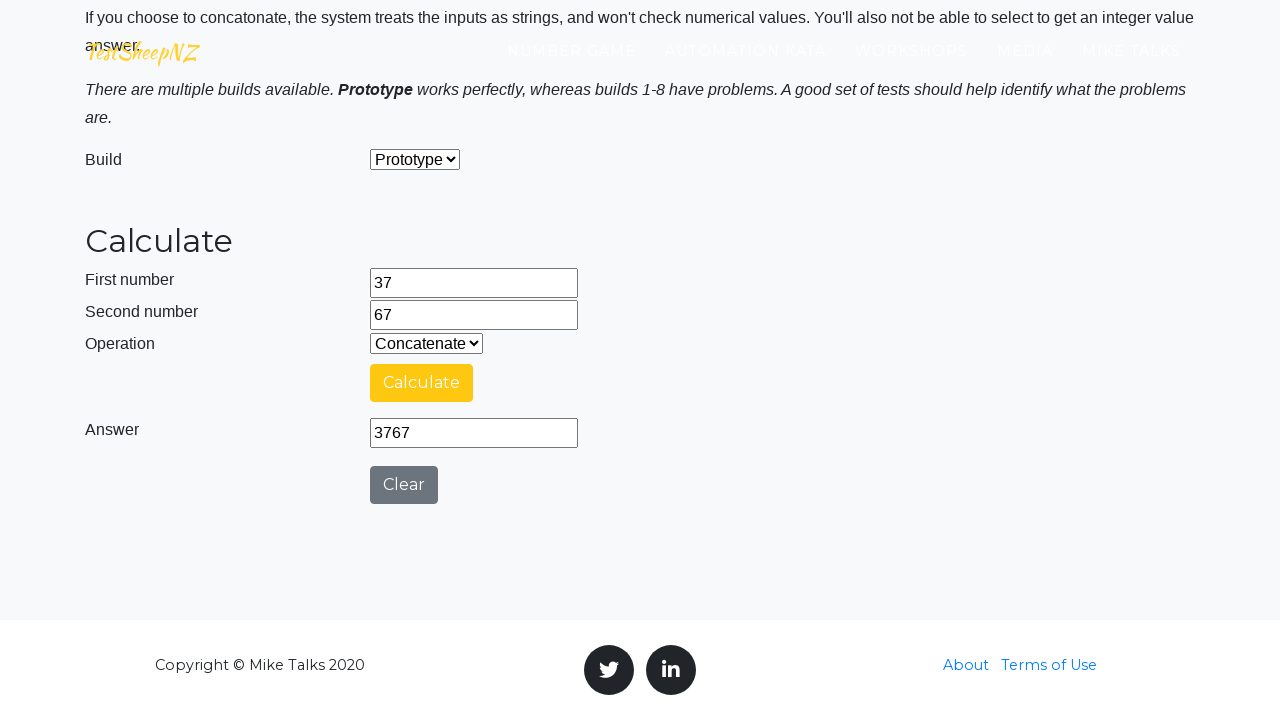

Waited 500ms for result to update
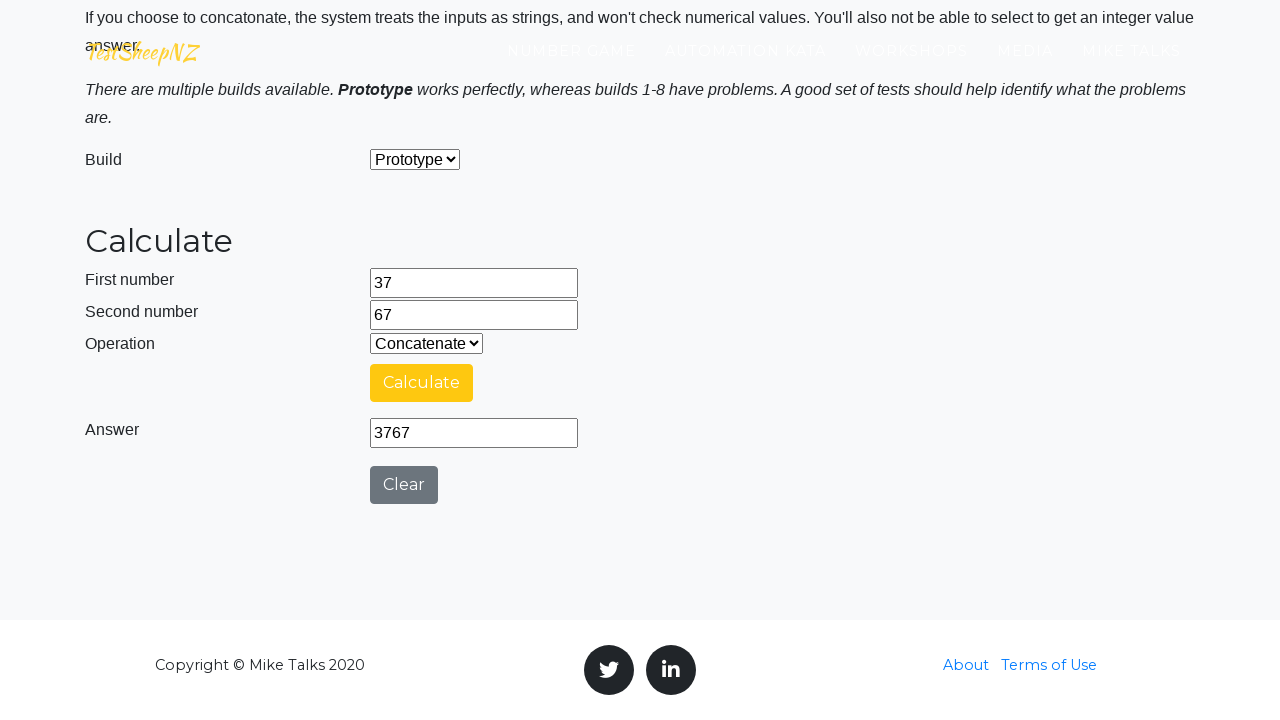

Clicked clear button to reset calculator at (404, 485) on #clearButton
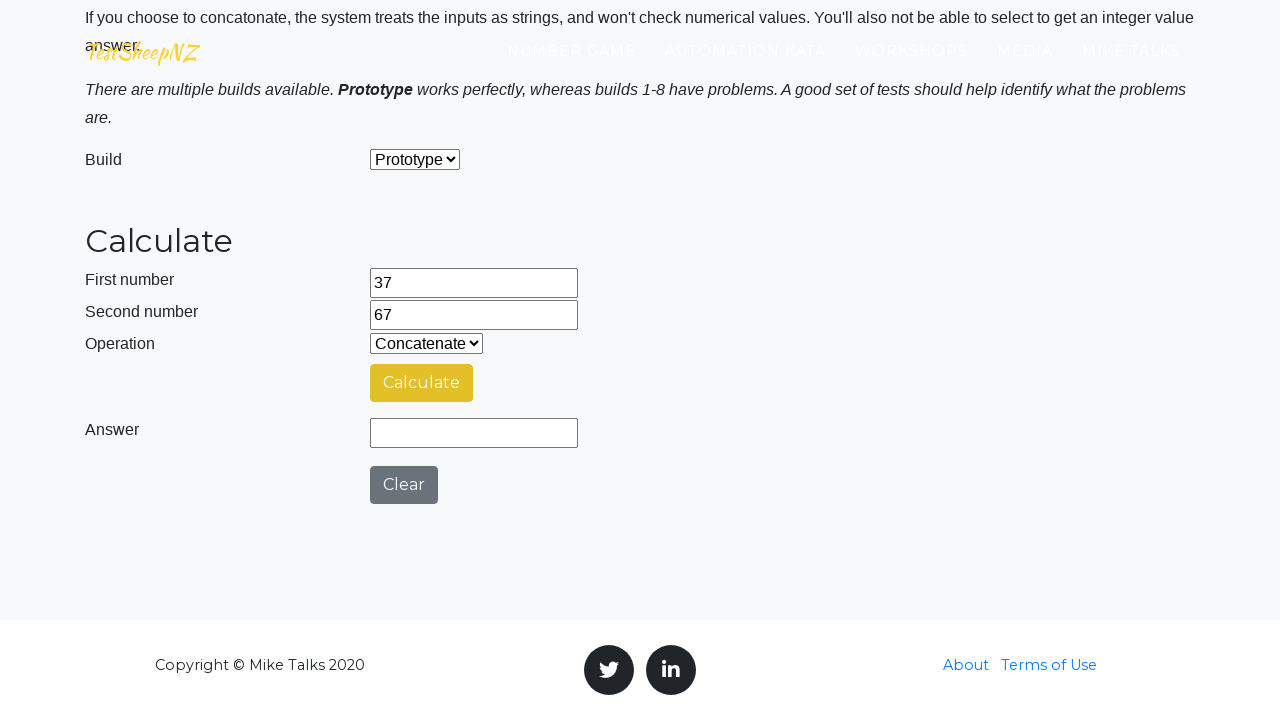

Cleared first number field on #number1Field
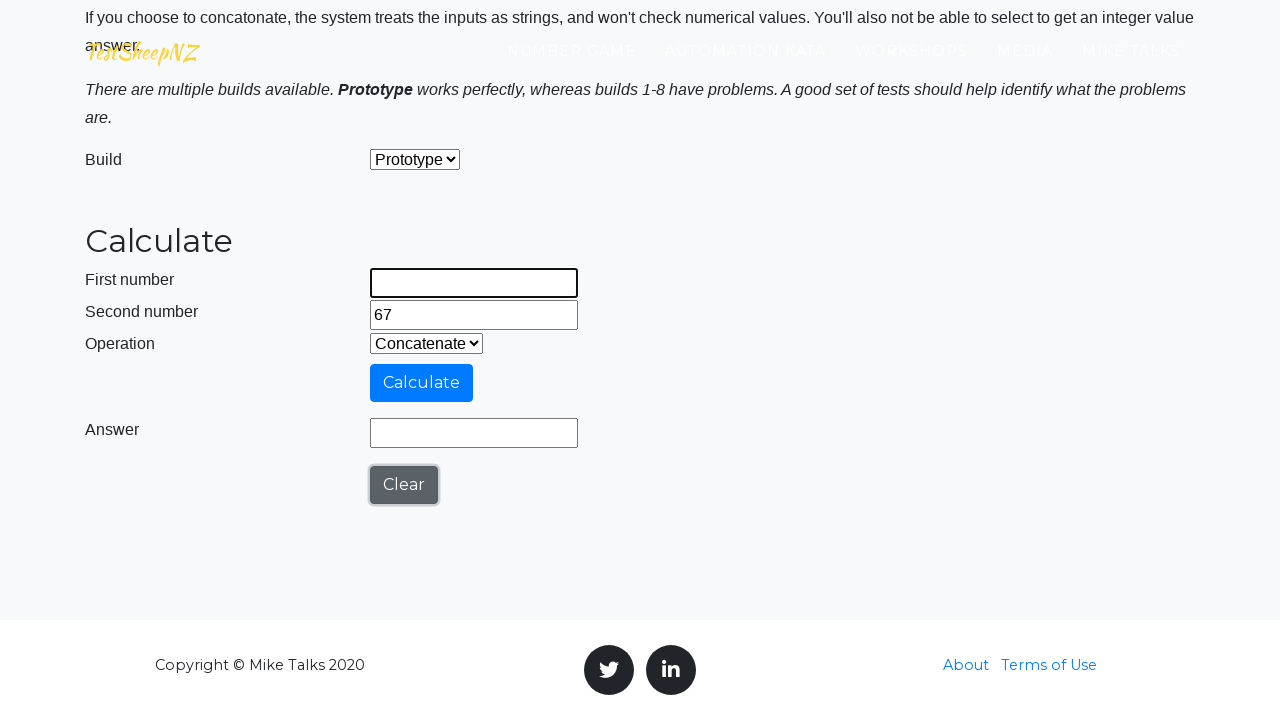

Cleared second number field on #number2Field
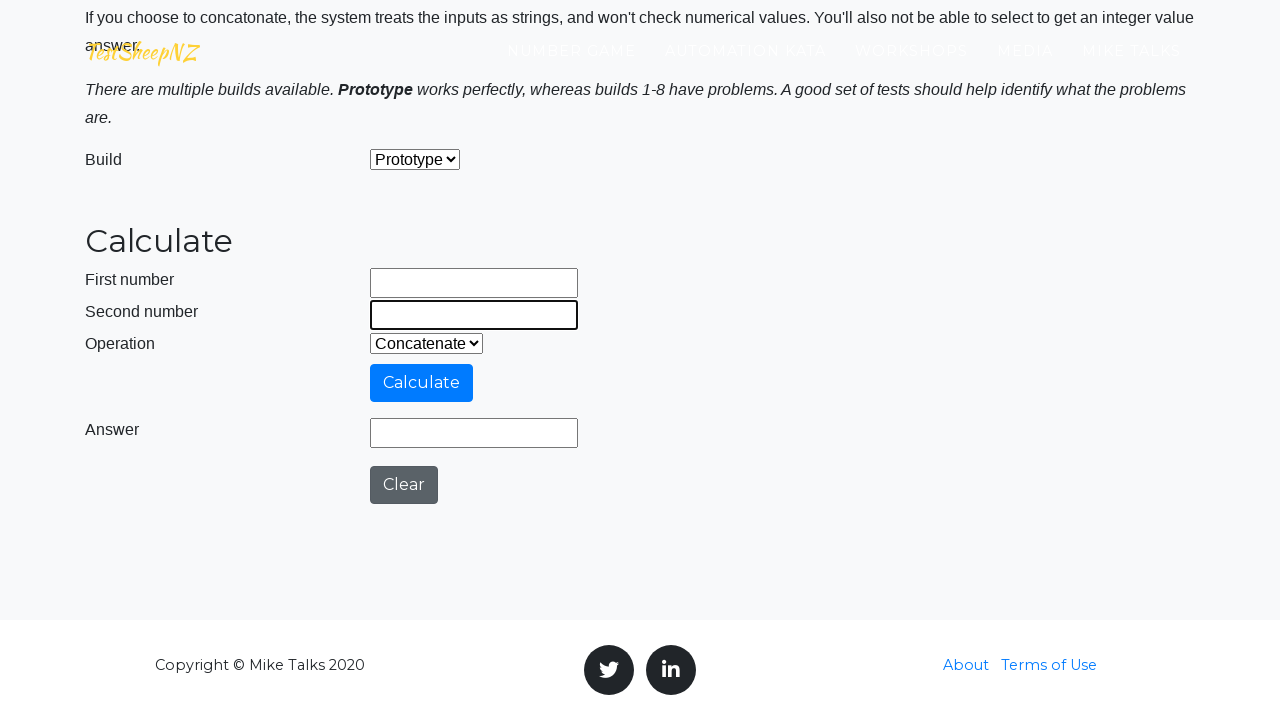

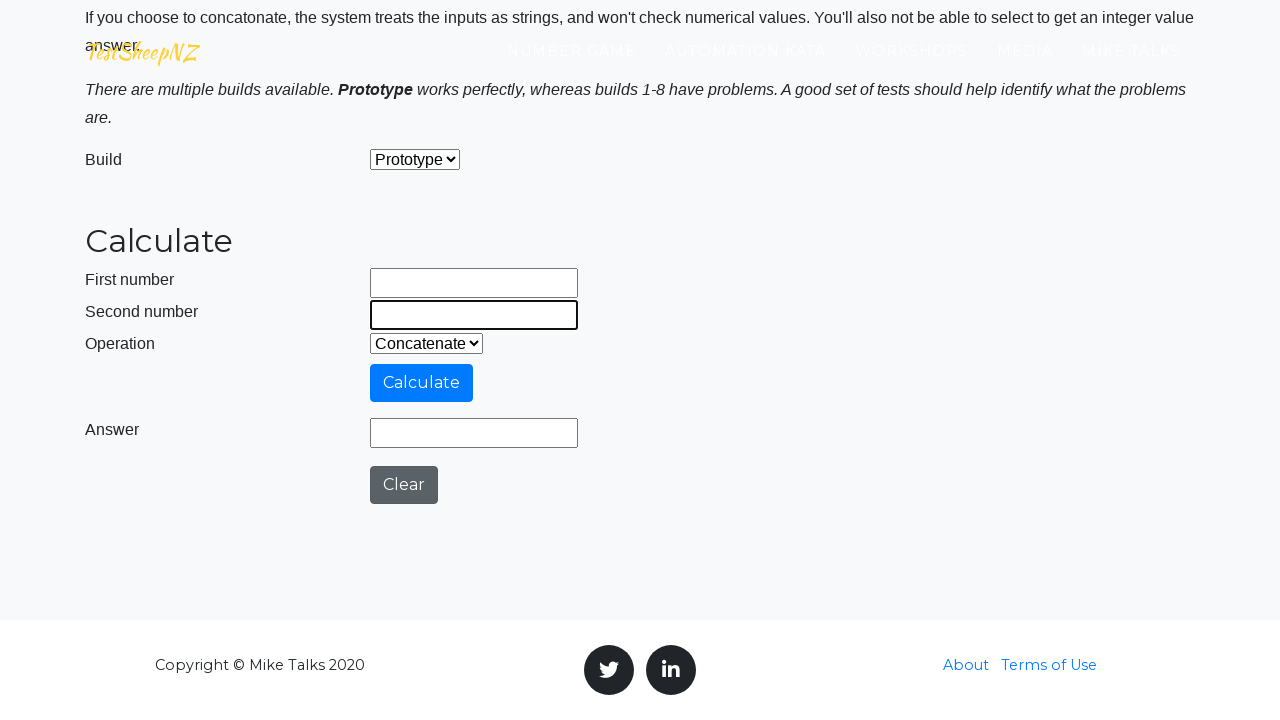